Tests a practice form by filling out all fields including name, email, gender, phone number, date of birth, subjects, hobbies, state/city selection, and file upload, then submits the form.

Starting URL: https://demoqa.com/automation-practice-form

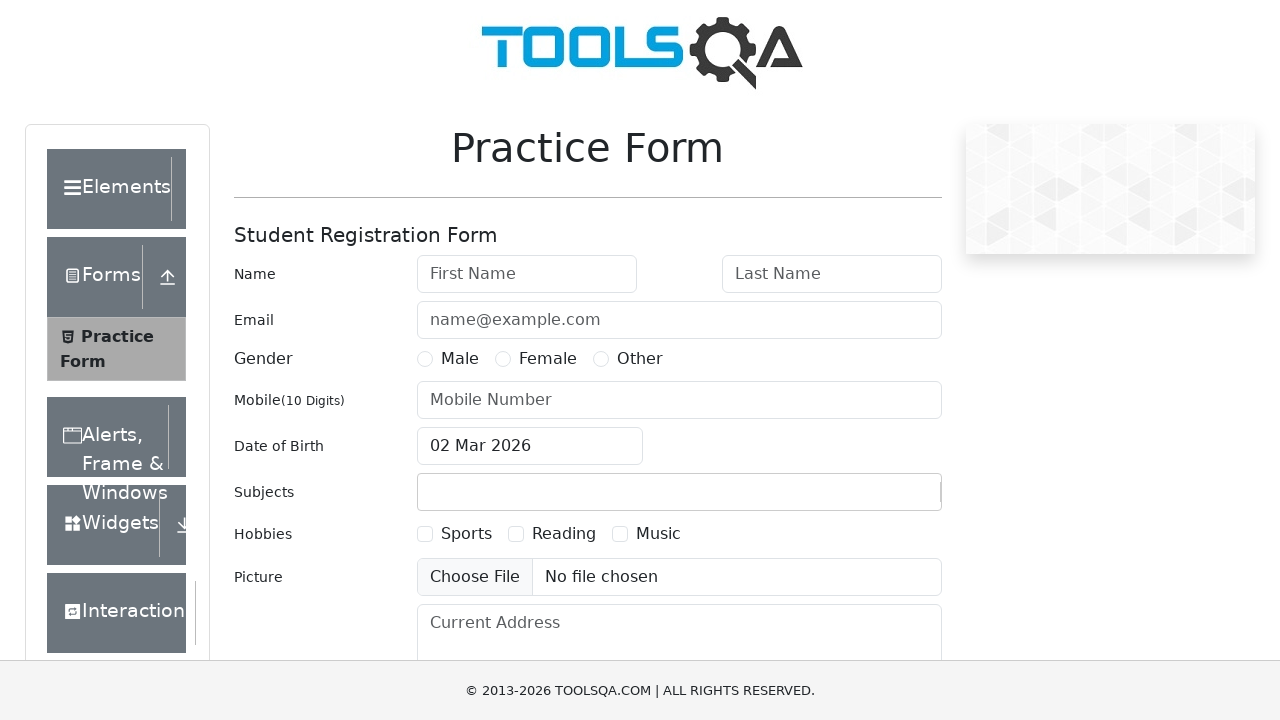

Scrolled down 350px to reveal state/city dropdowns
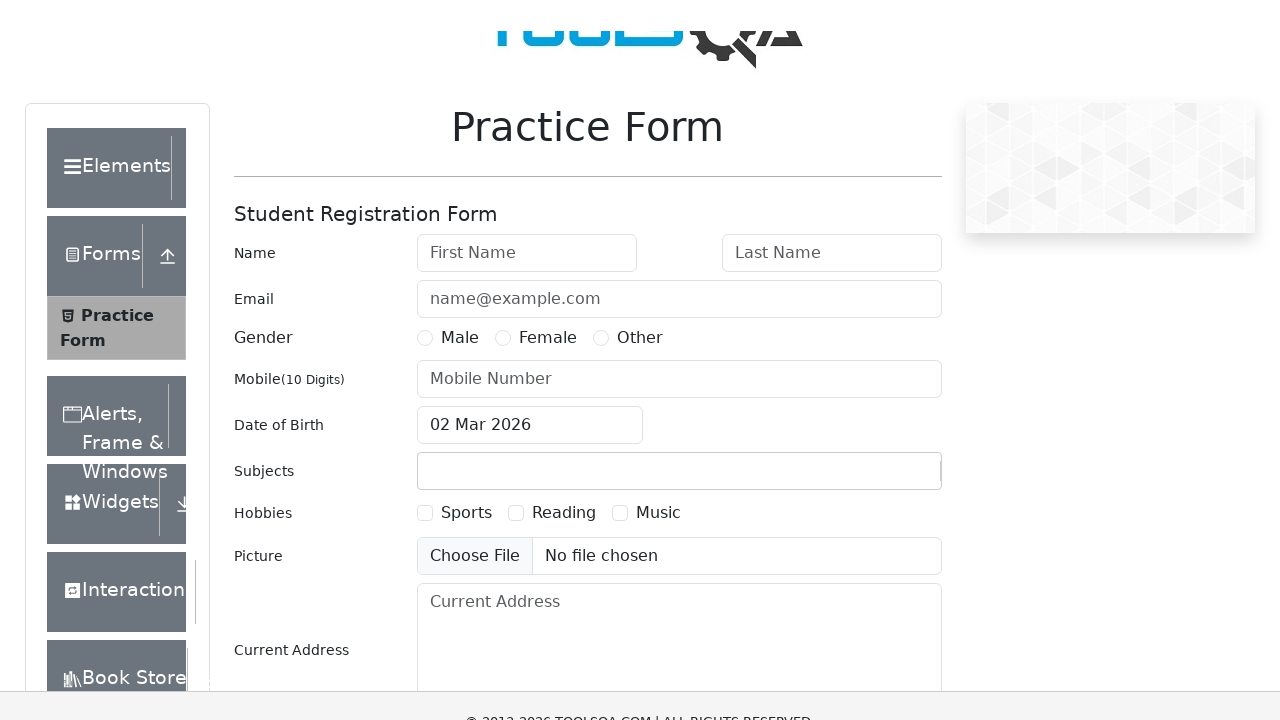

Clicked on state dropdown at (527, 437) on div#state
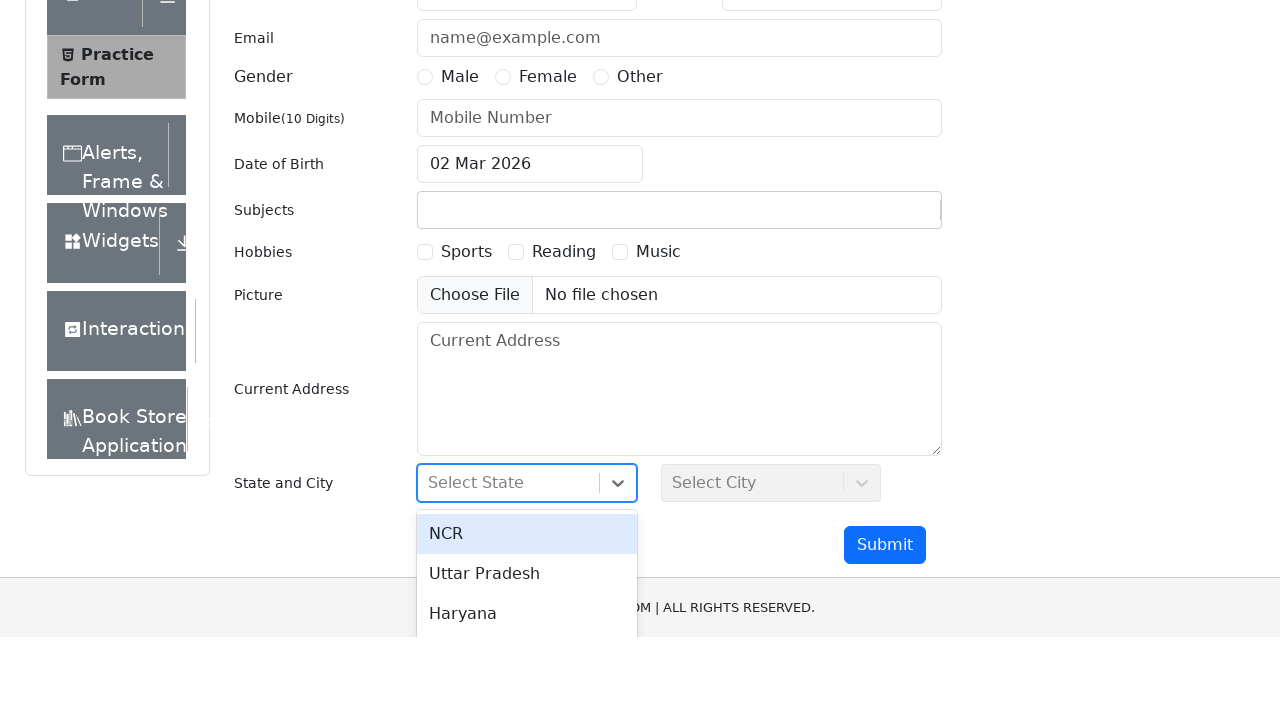

Typed 'NCR' in state field
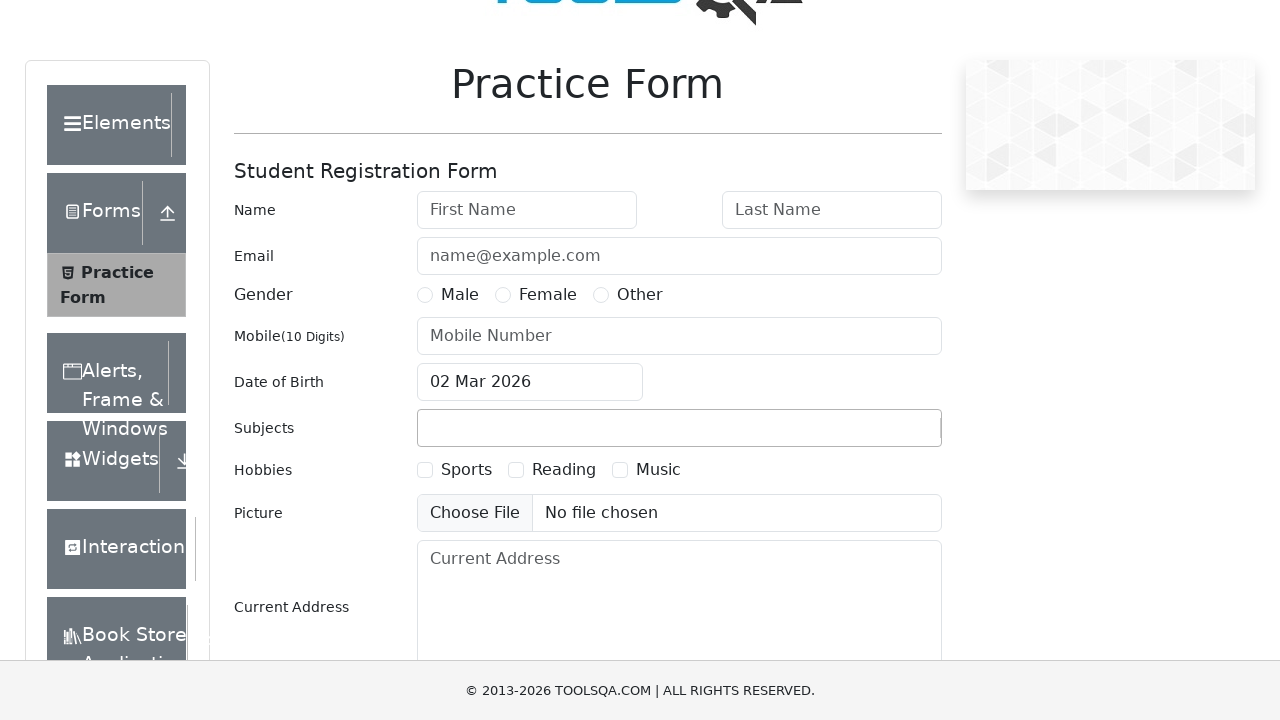

Pressed Enter to select NCR state
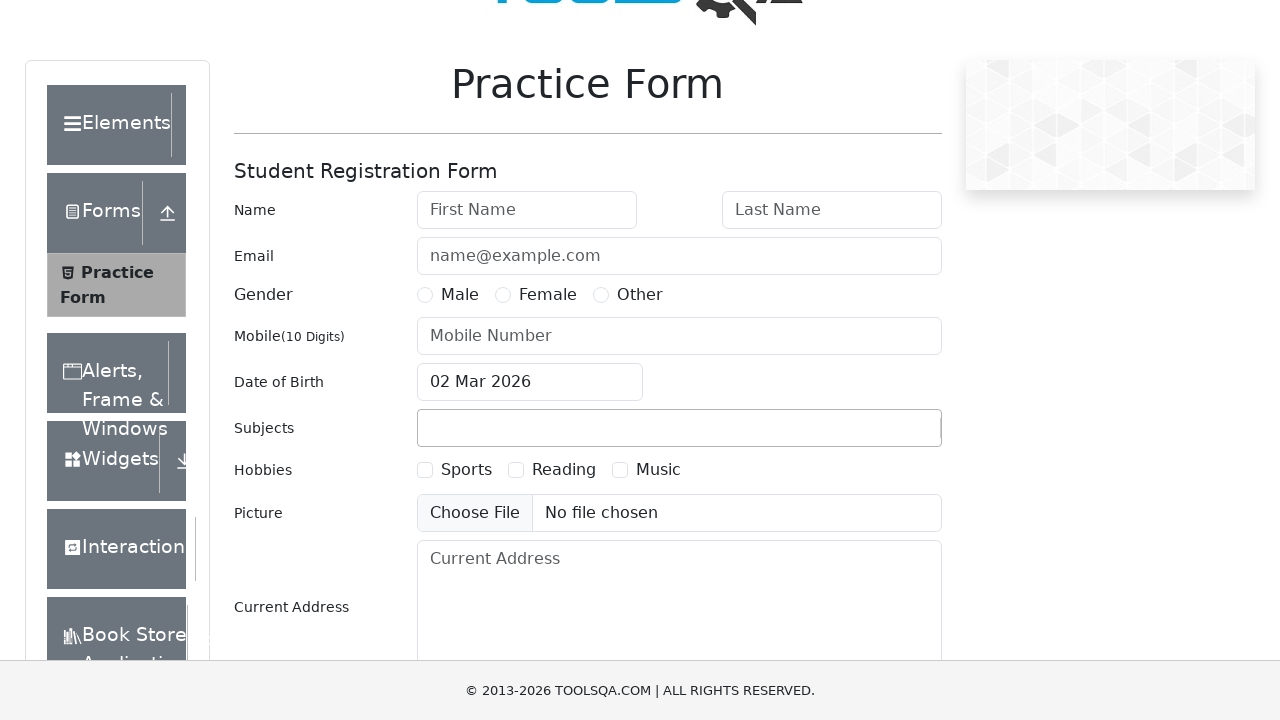

Clicked on city dropdown at (771, 437) on div#city
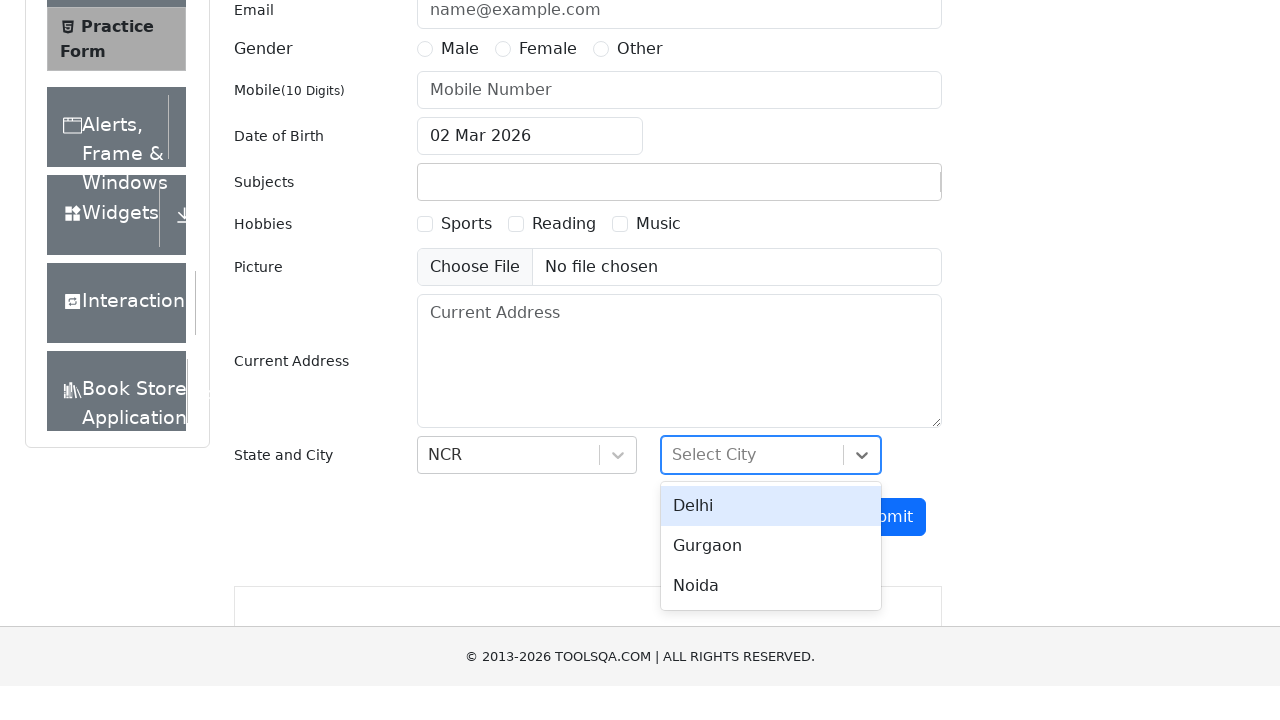

Typed 'Noida' in city field
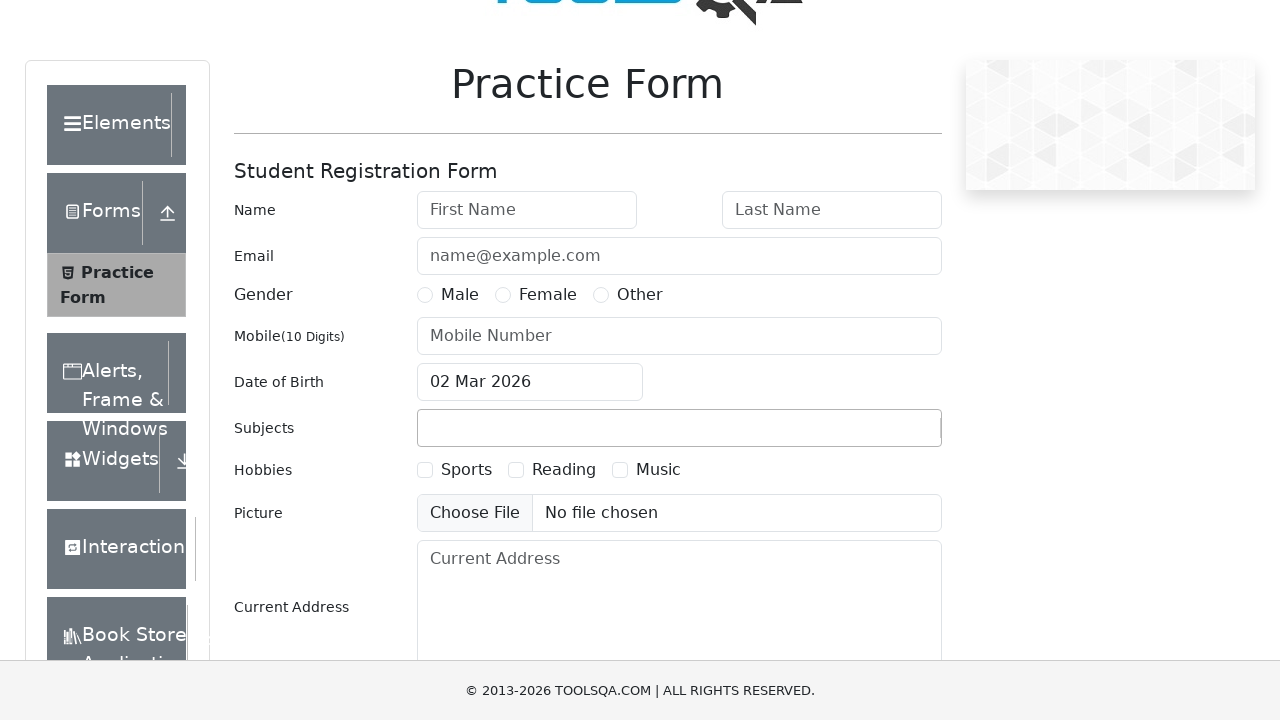

Pressed Enter to select Noida city
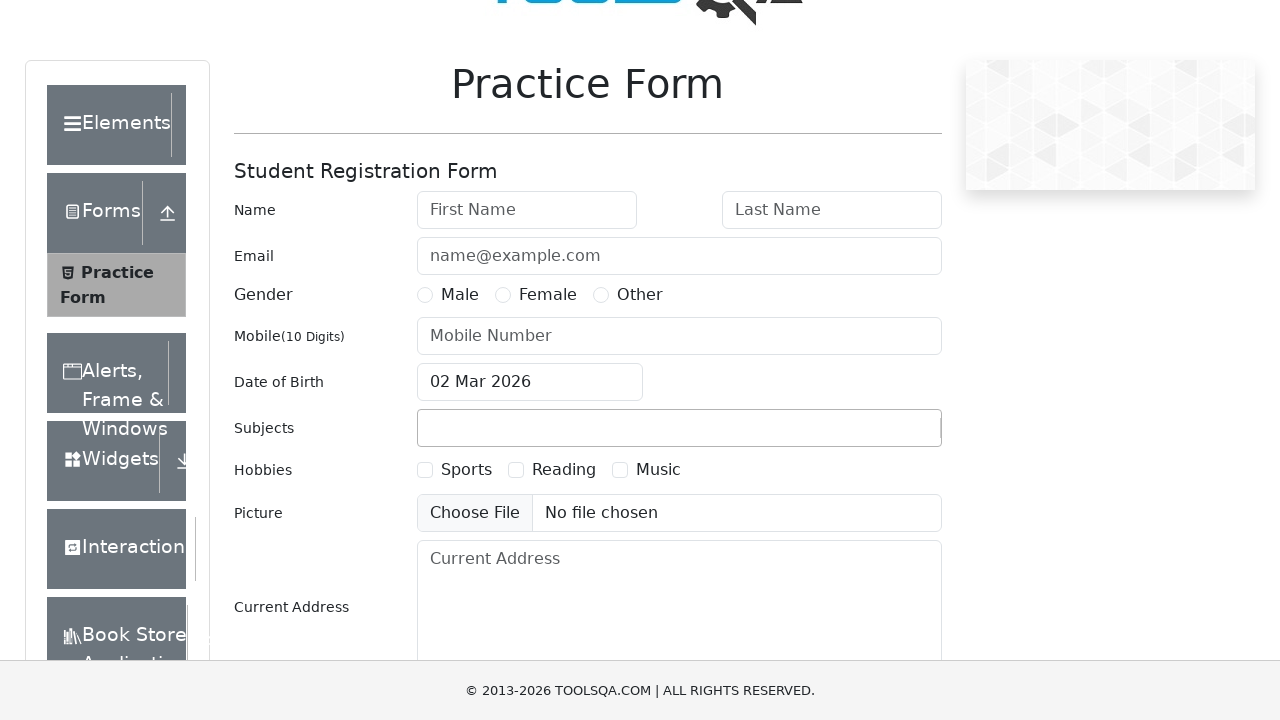

Filled first name field with 'Marcus' on input#firstName
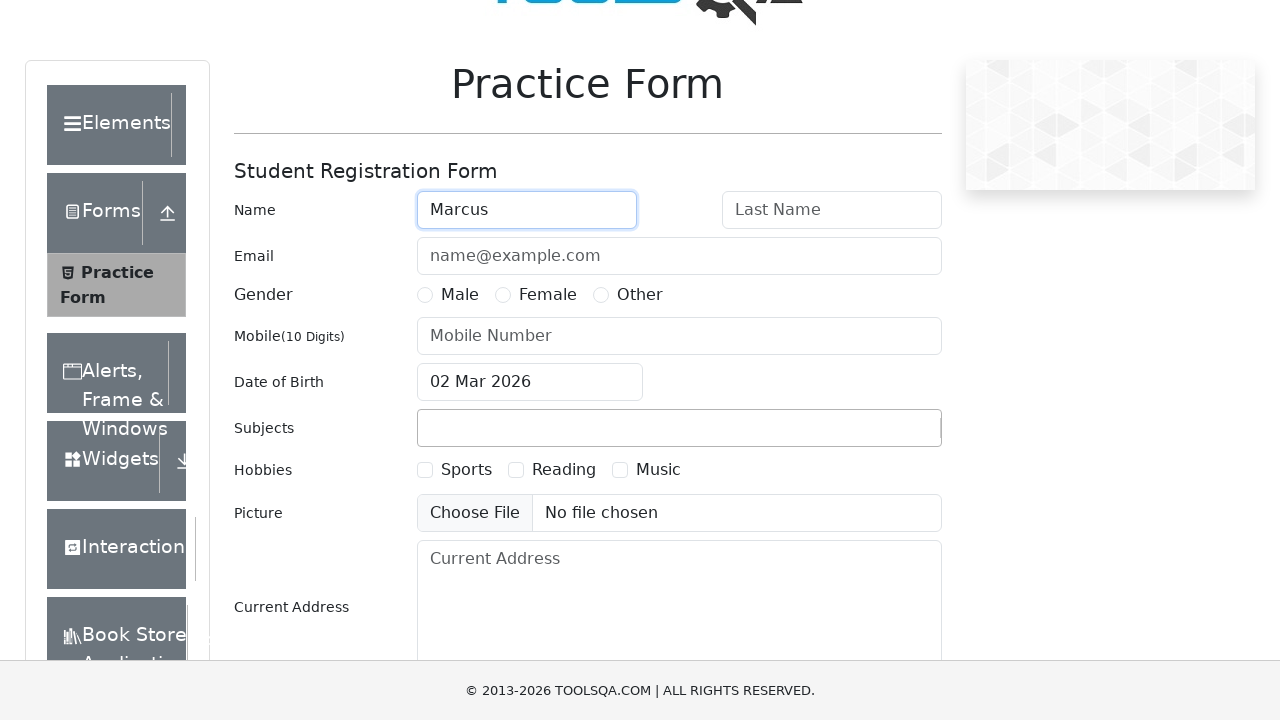

Filled last name field with 'Thompson' on input#lastName
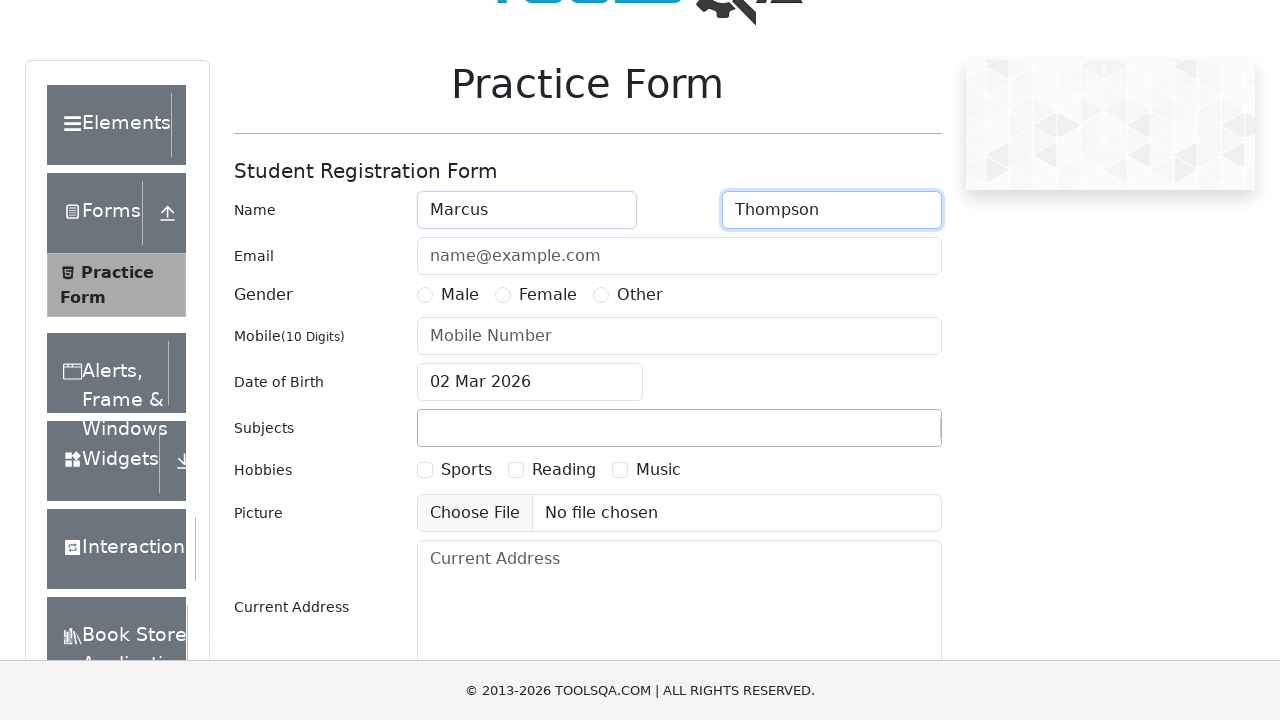

Filled email field with 'marcus.thompson@example.com' on input#userEmail
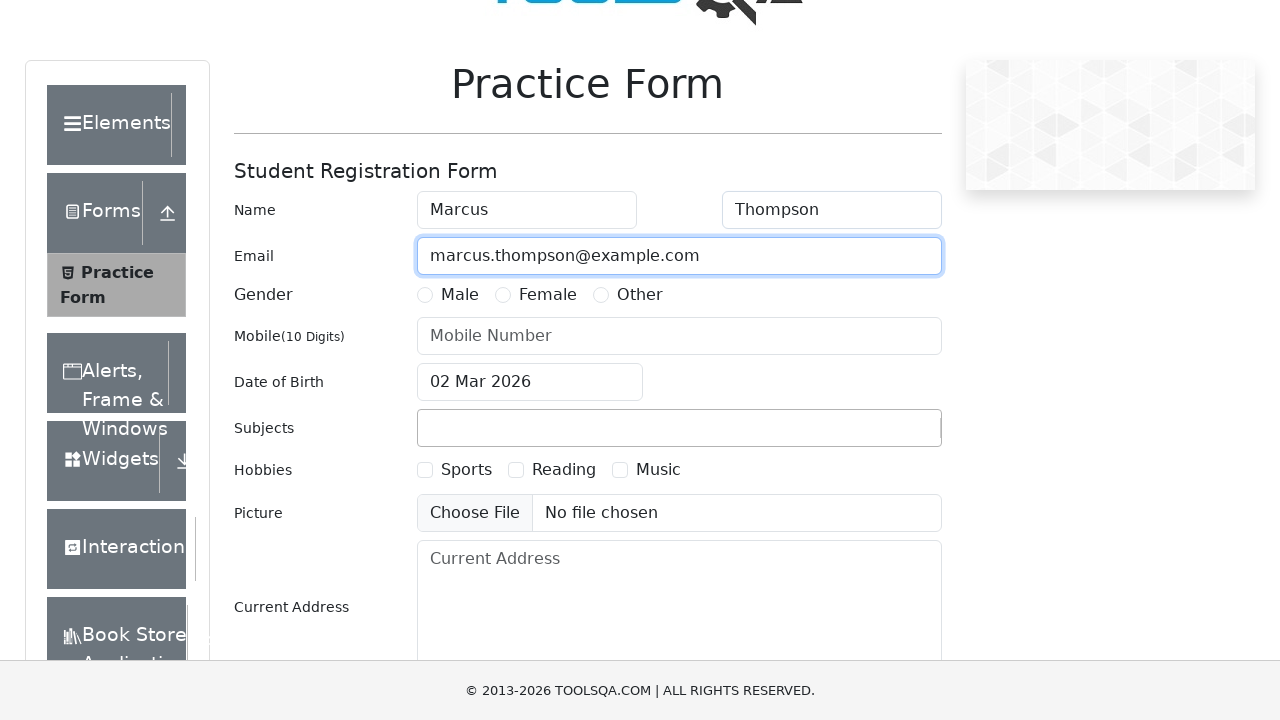

Filled address field with '123 Test Street, Sample City, 12345' on textarea#currentAddress
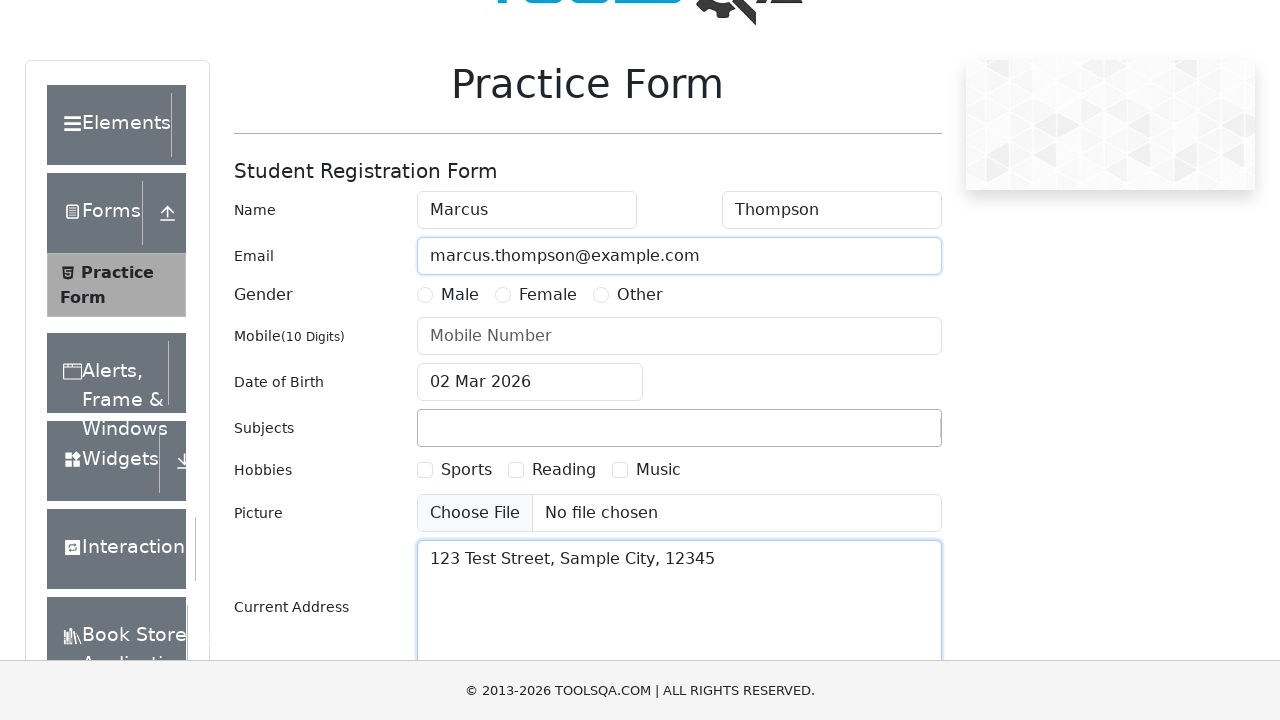

Clicked gender option 1 at (460, 295) on label[for='gender-radio-1']
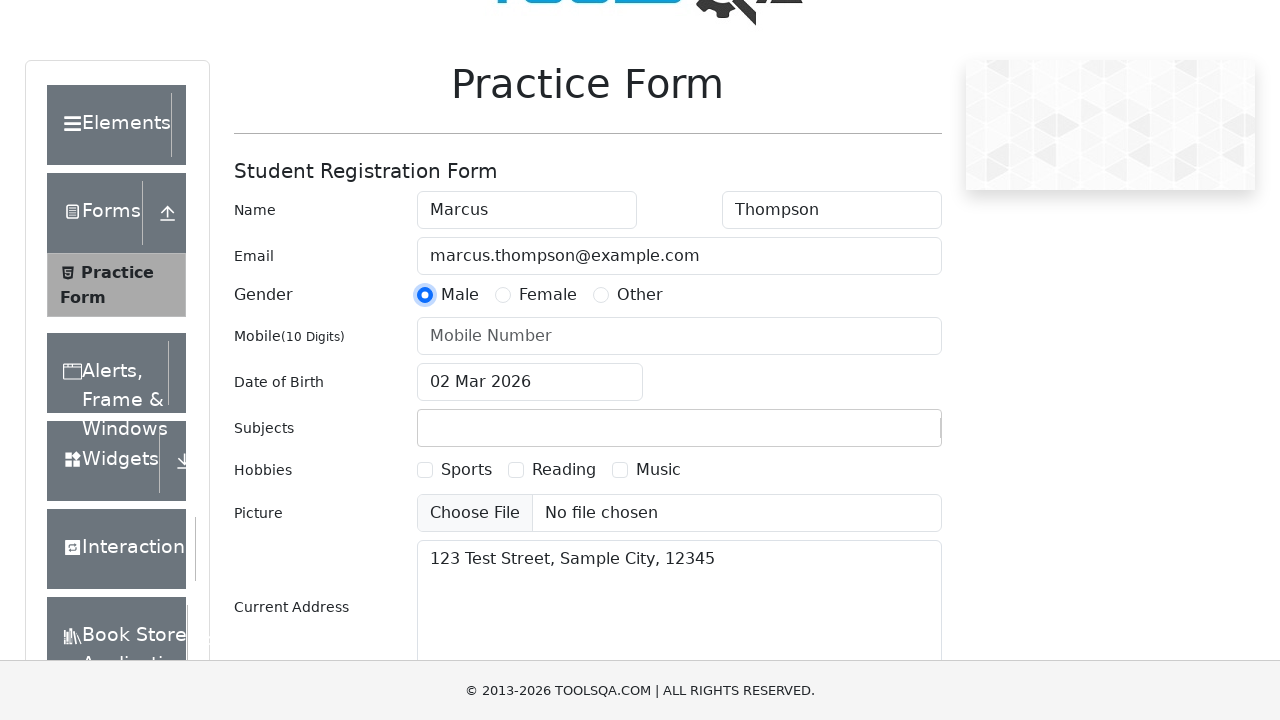

Clicked gender option 2 at (548, 295) on label[for='gender-radio-2']
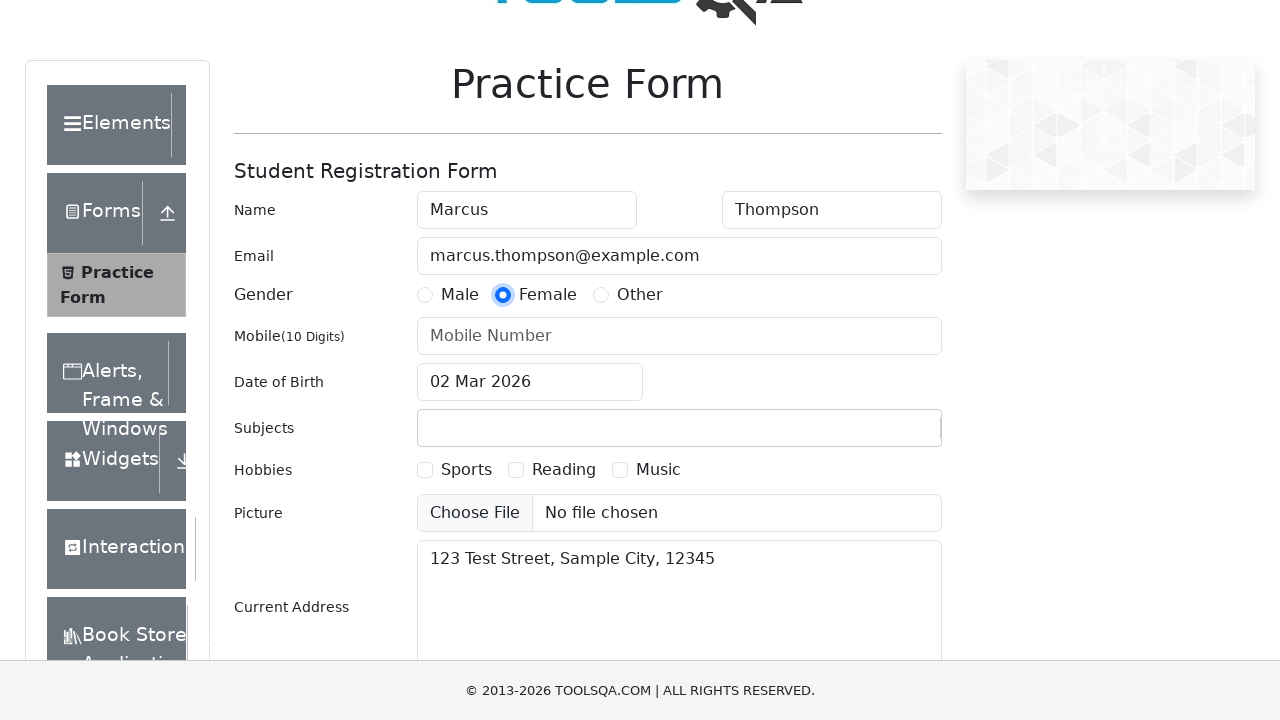

Clicked gender option 3 at (640, 295) on label[for='gender-radio-3']
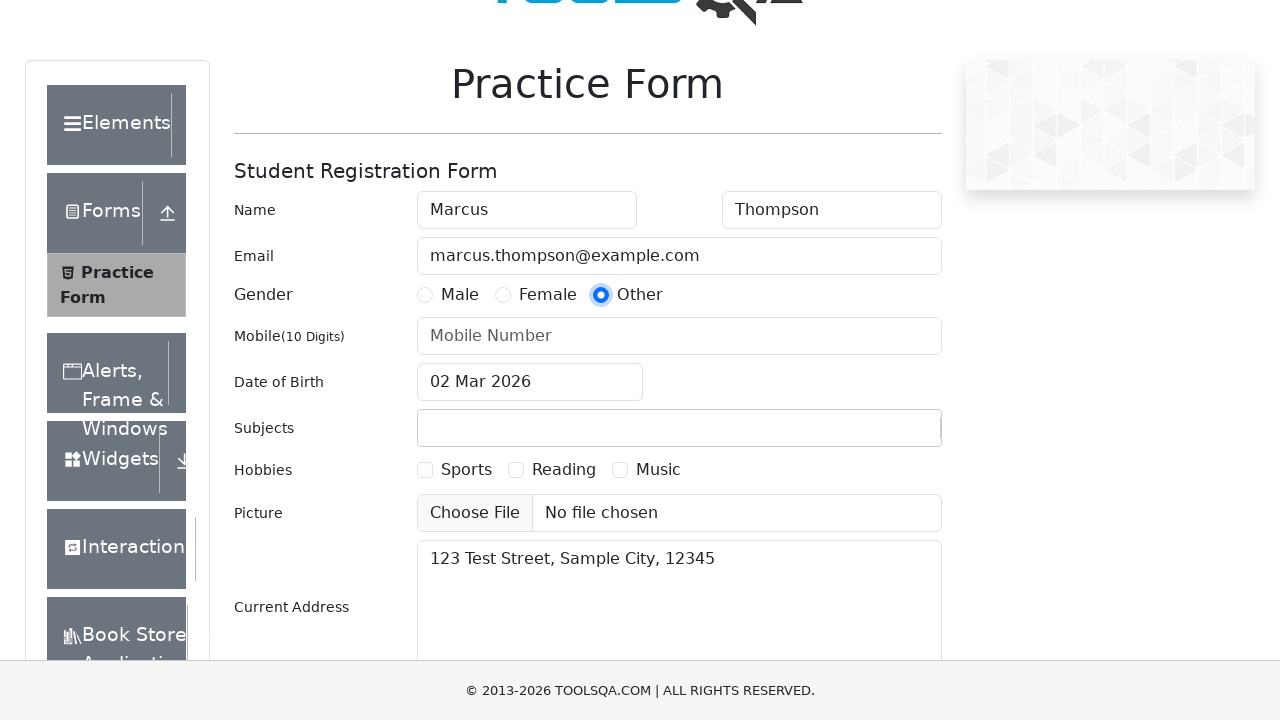

Selected Male gender (option 1) at (460, 295) on label[for='gender-radio-1']
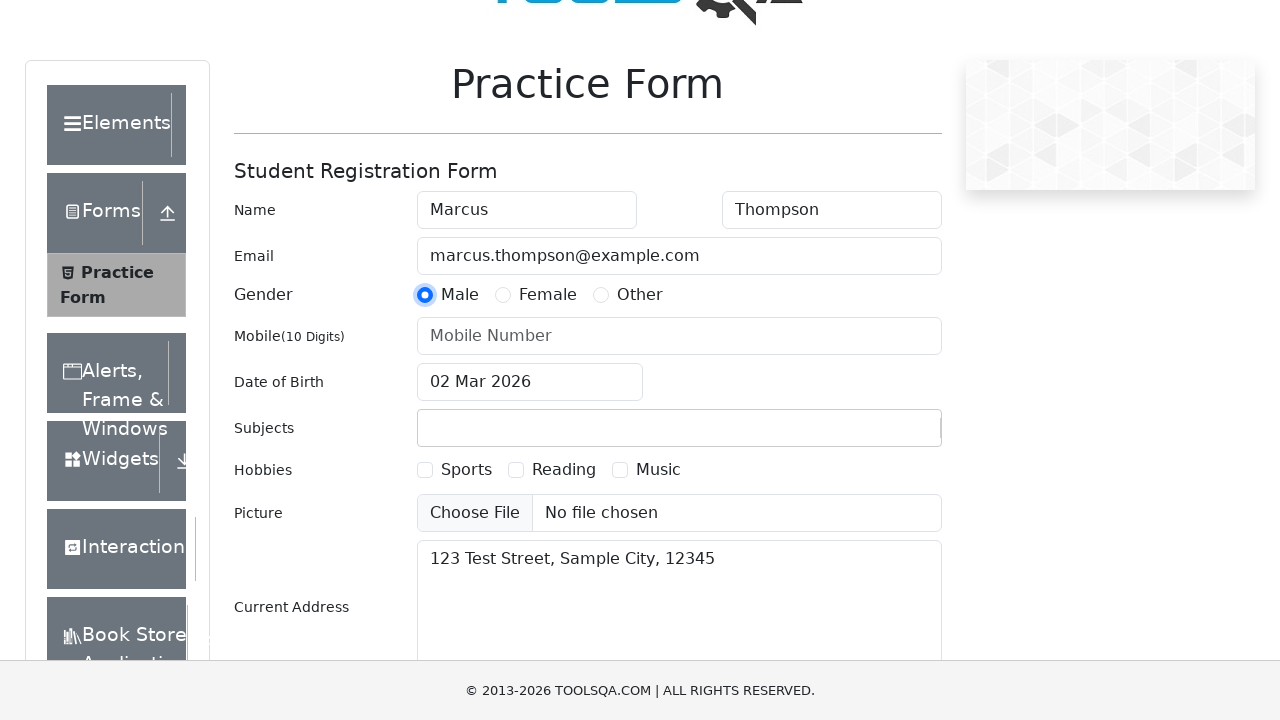

Filled phone number field with '9876543210' on input#userNumber
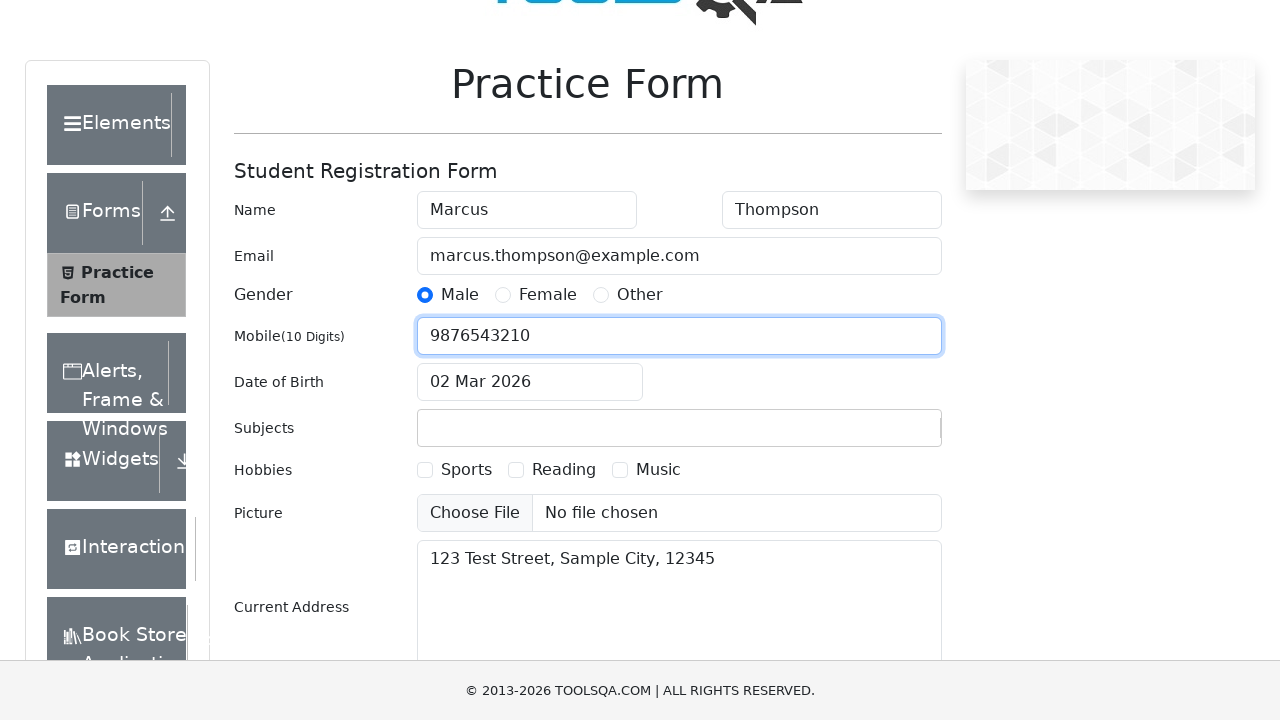

Clicked on date of birth input at (530, 382) on input#dateOfBirthInput
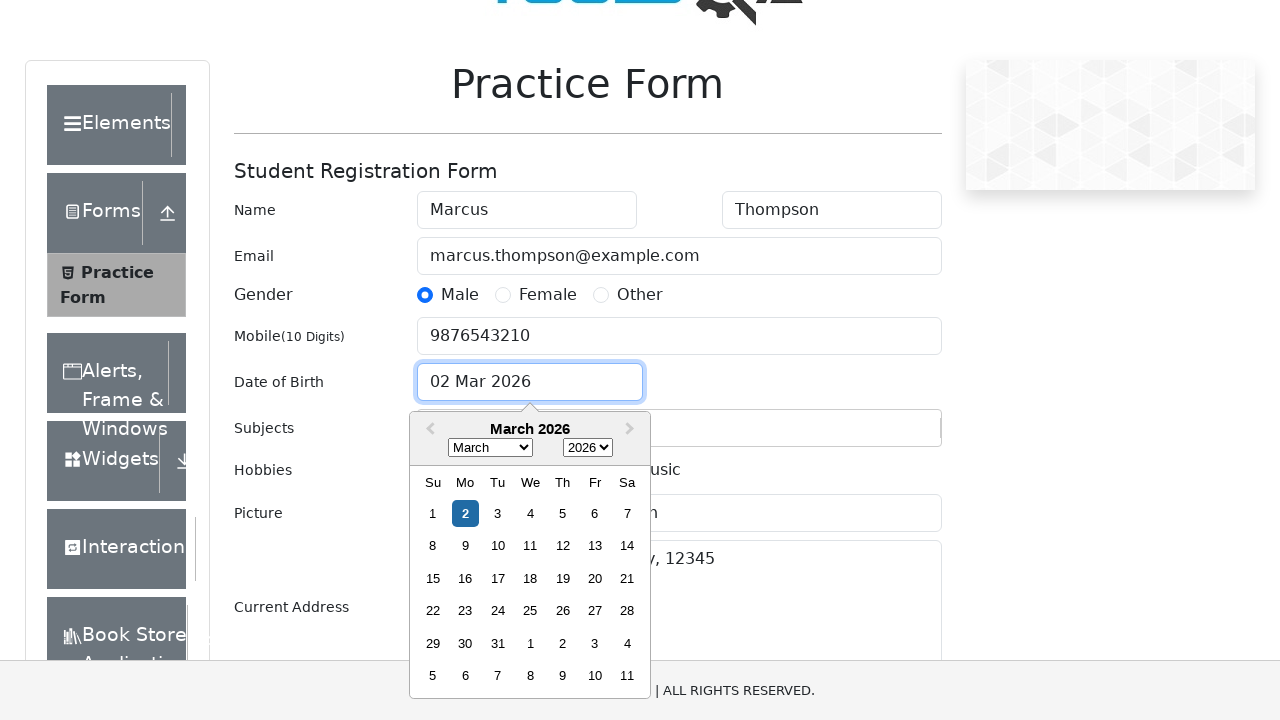

Selected August from month dropdown on select.react-datepicker__month-select
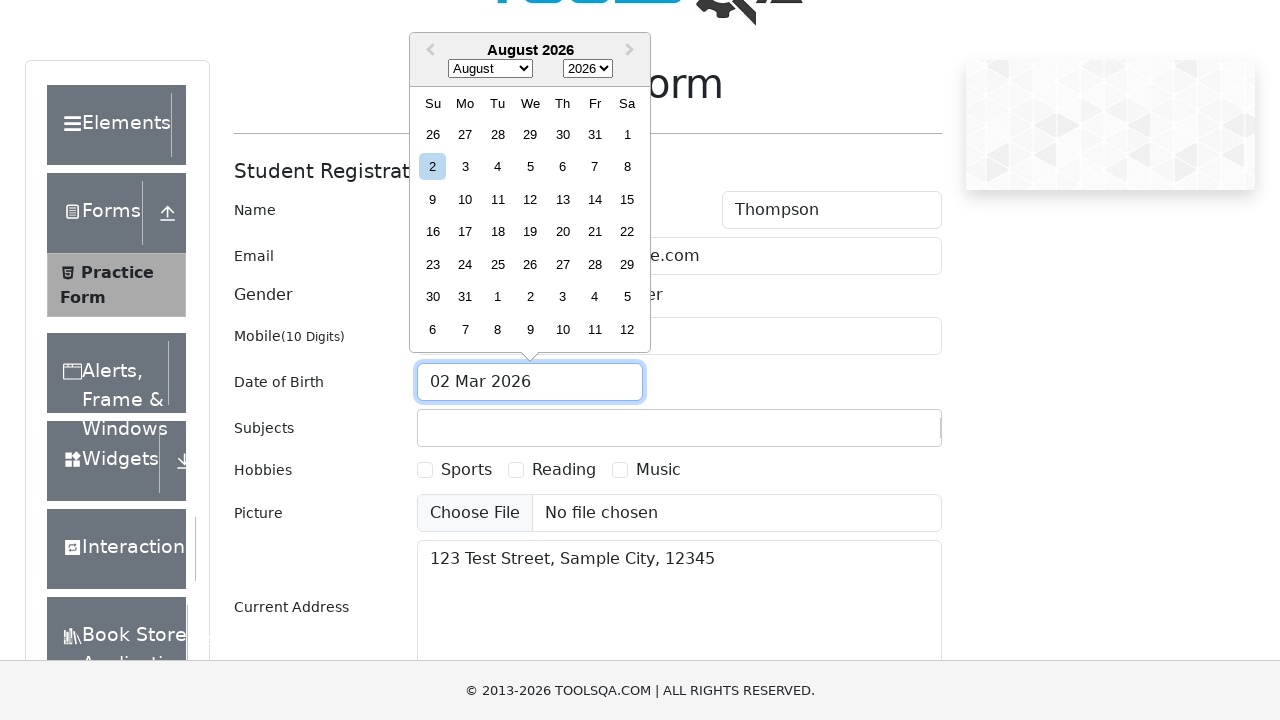

Selected 1998 from year dropdown on select.react-datepicker__year-select
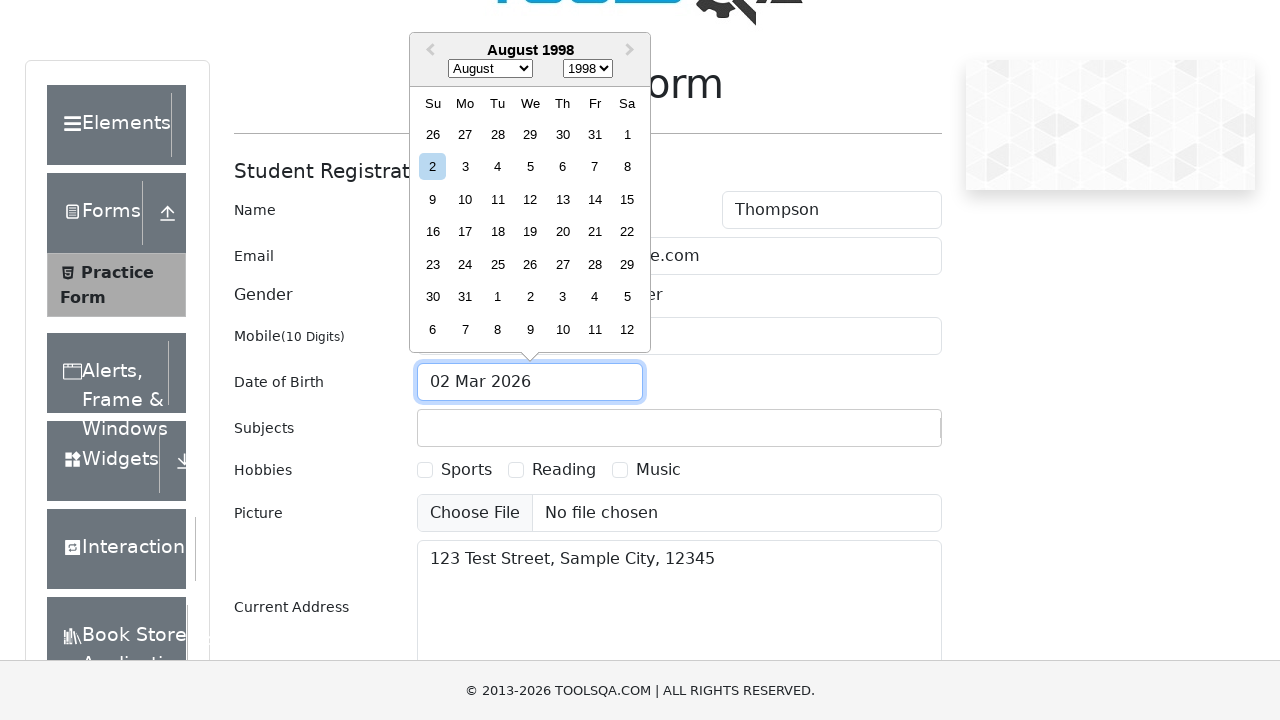

Selected day 5 from date picker (August 5, 1998) at (530, 167) on div.react-datepicker__day--005:not(.react-datepicker__day--outside-month)
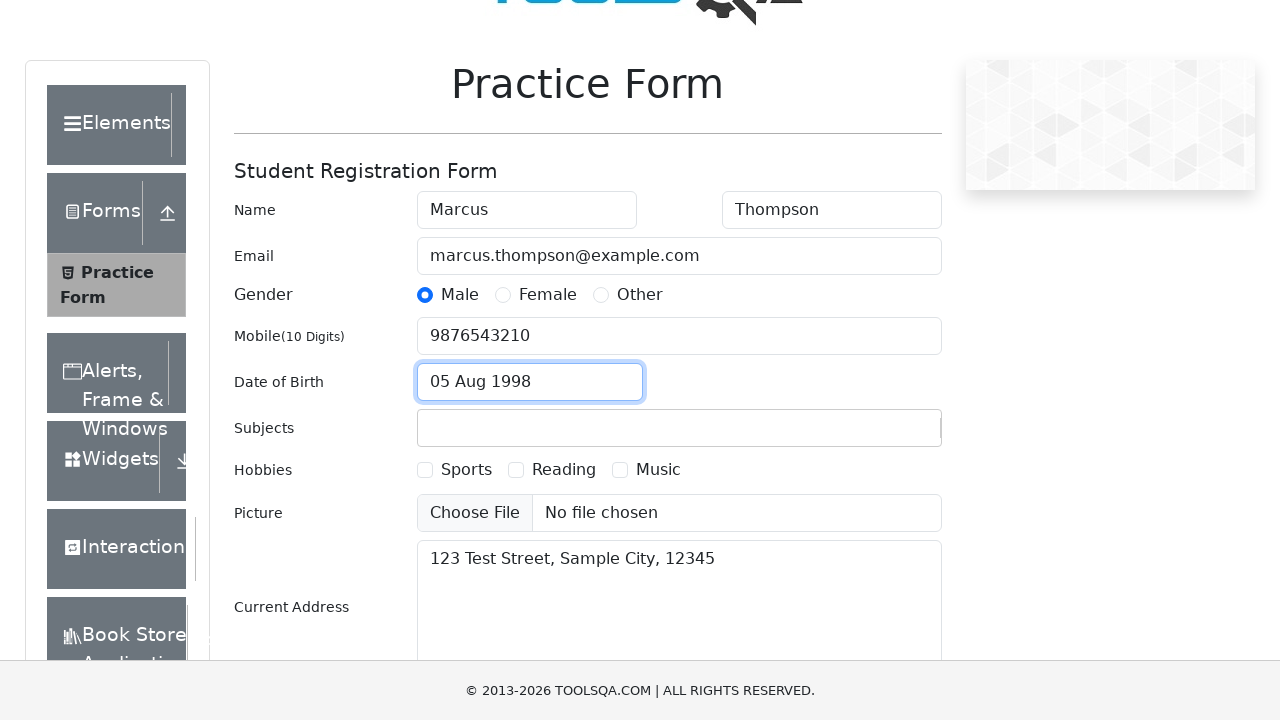

Clicked subjects input field at (679, 428) on .subjects-auto-complete__value-container
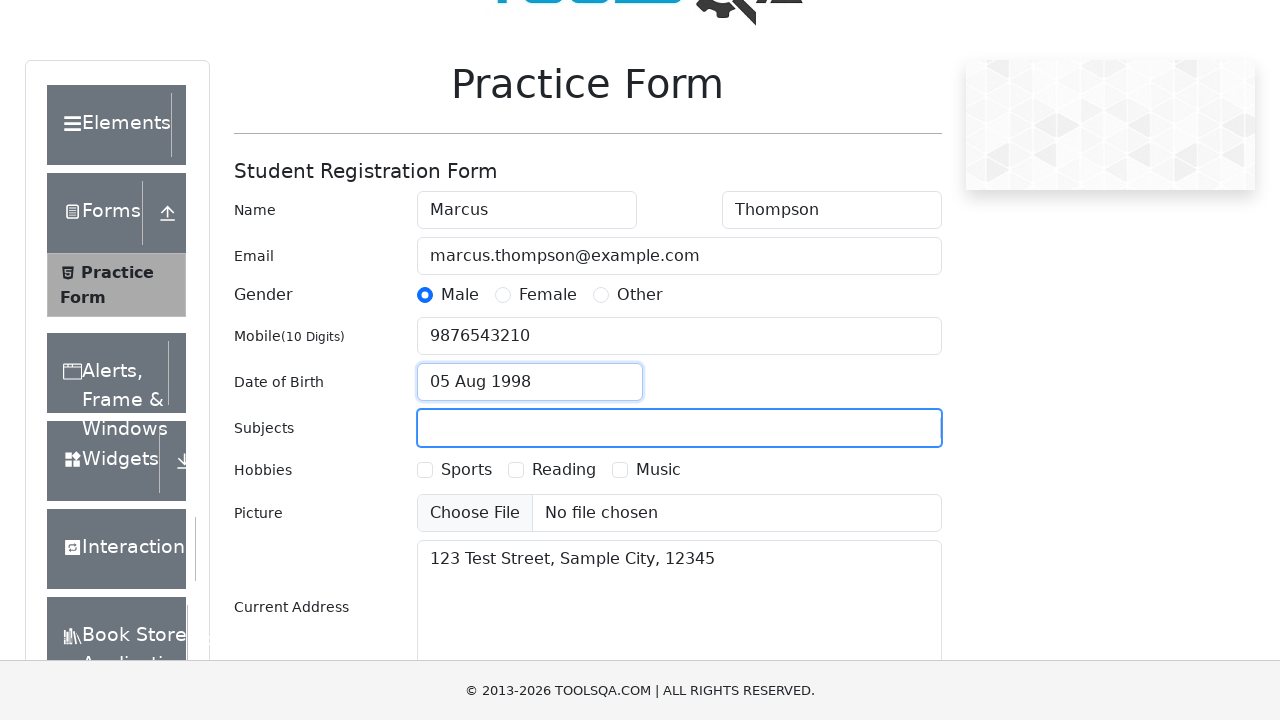

Typed 'Maths' in subjects field
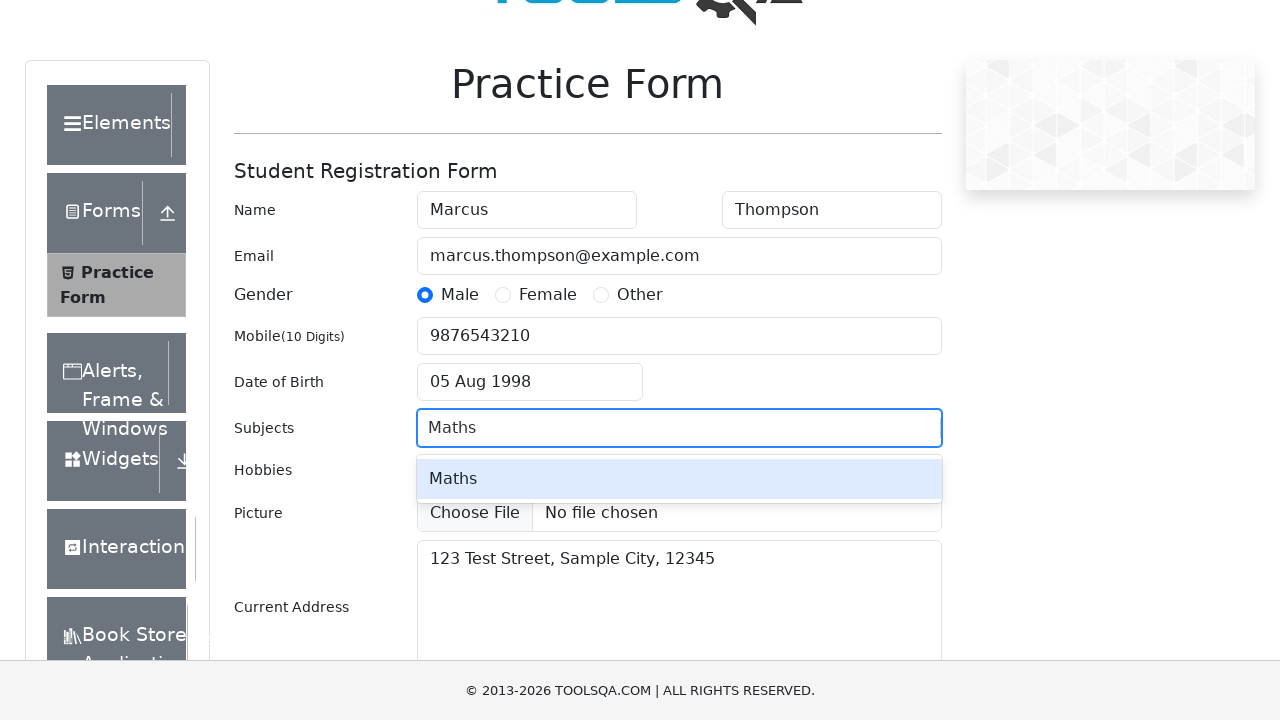

Pressed Enter to add Maths subject
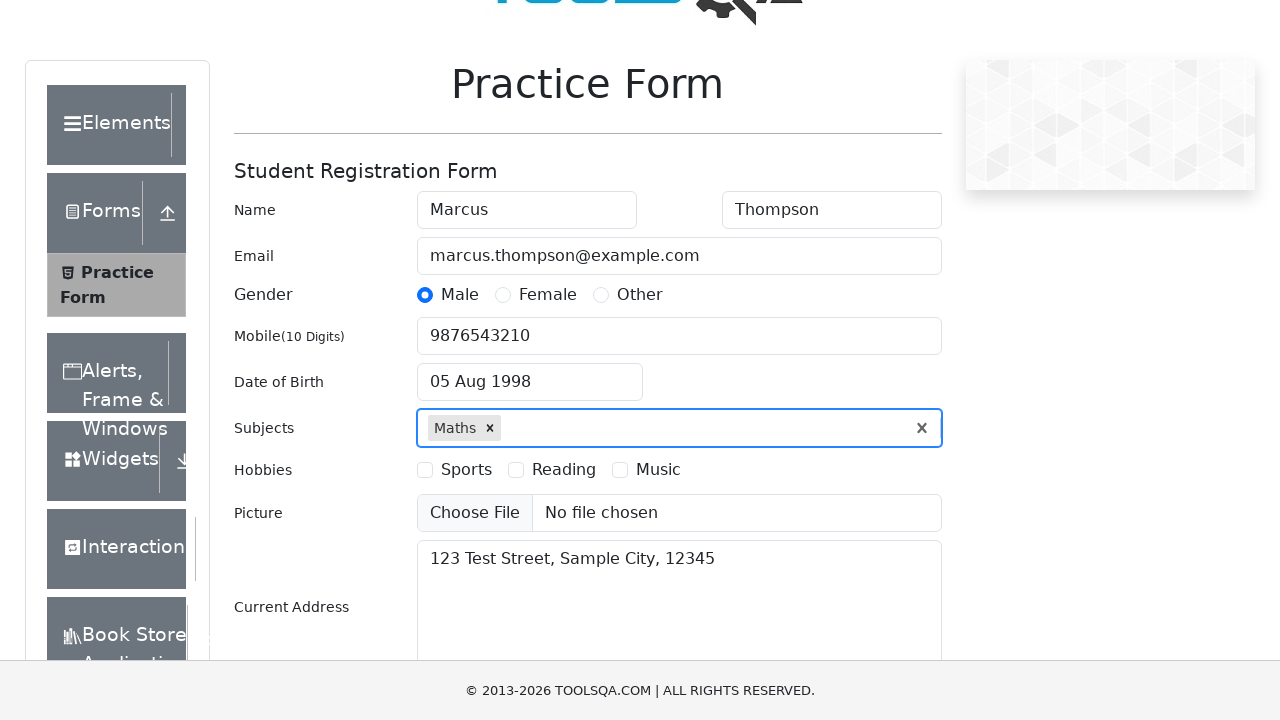

Clicked subjects input field again at (661, 428) on .subjects-auto-complete__value-container
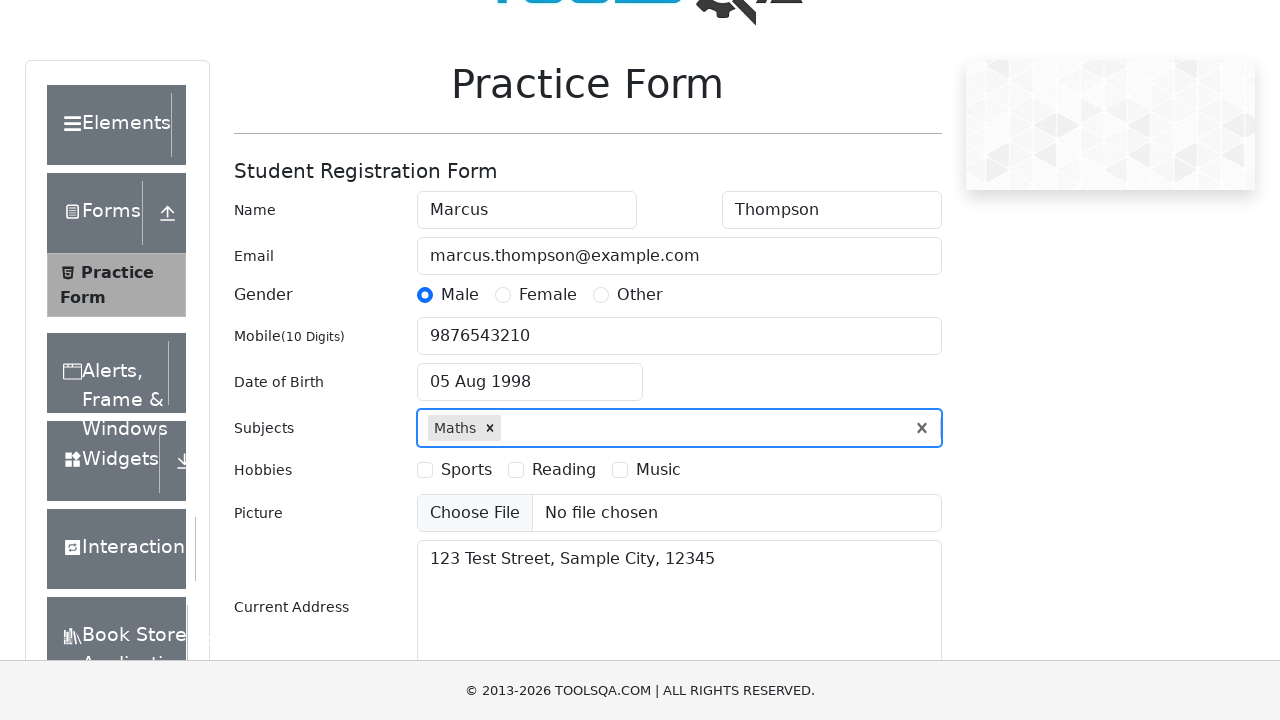

Typed 'English' in subjects field
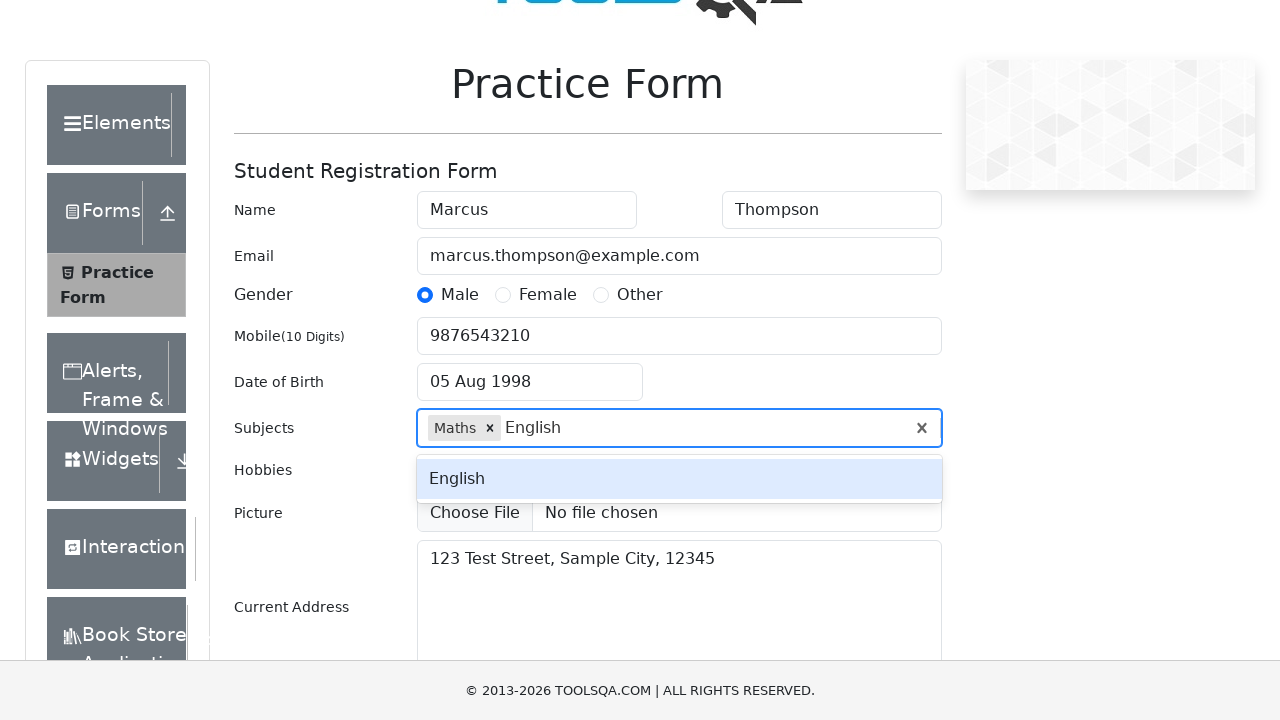

Pressed Enter to add English subject
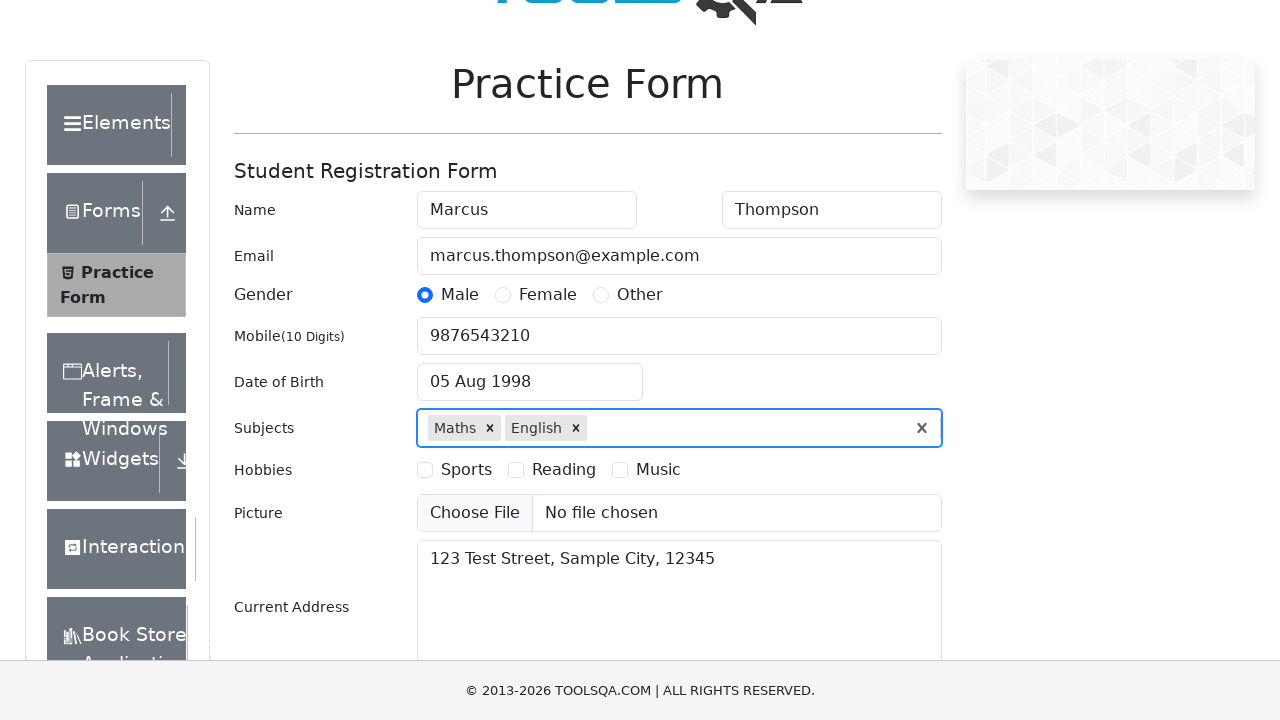

Clicked subjects input field again at (661, 428) on .subjects-auto-complete__value-container
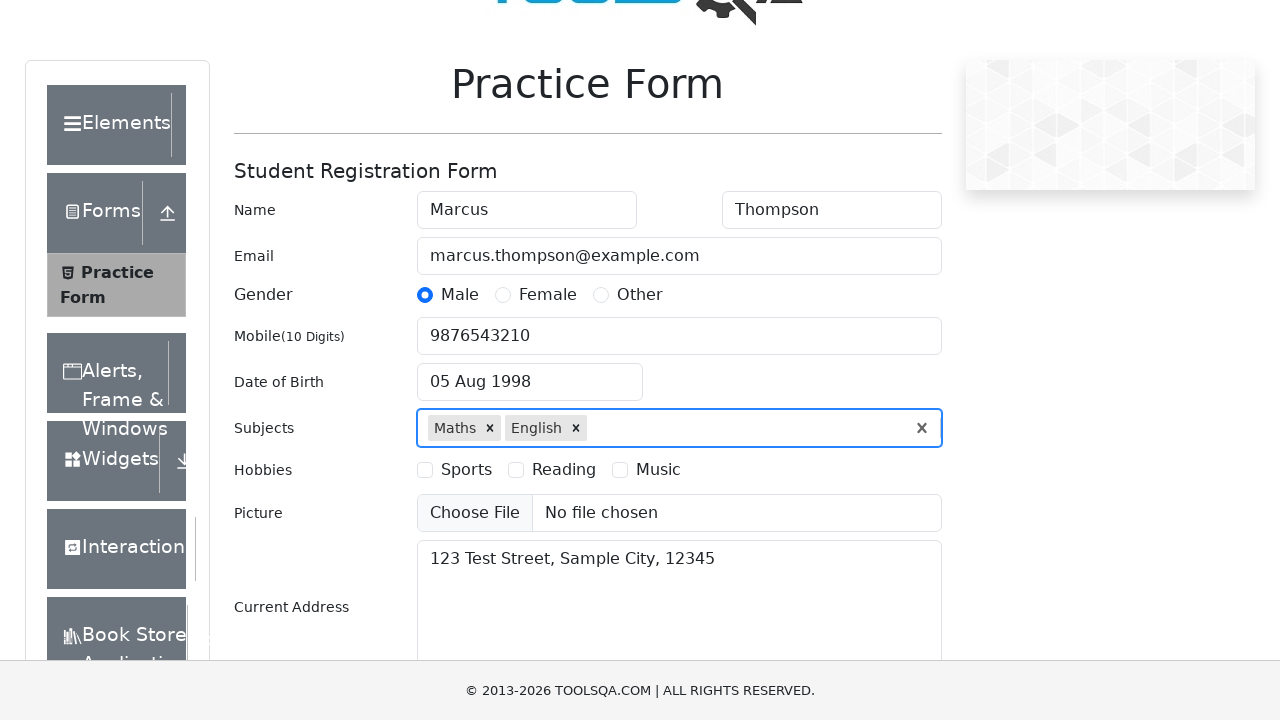

Typed 'Hindi' in subjects field
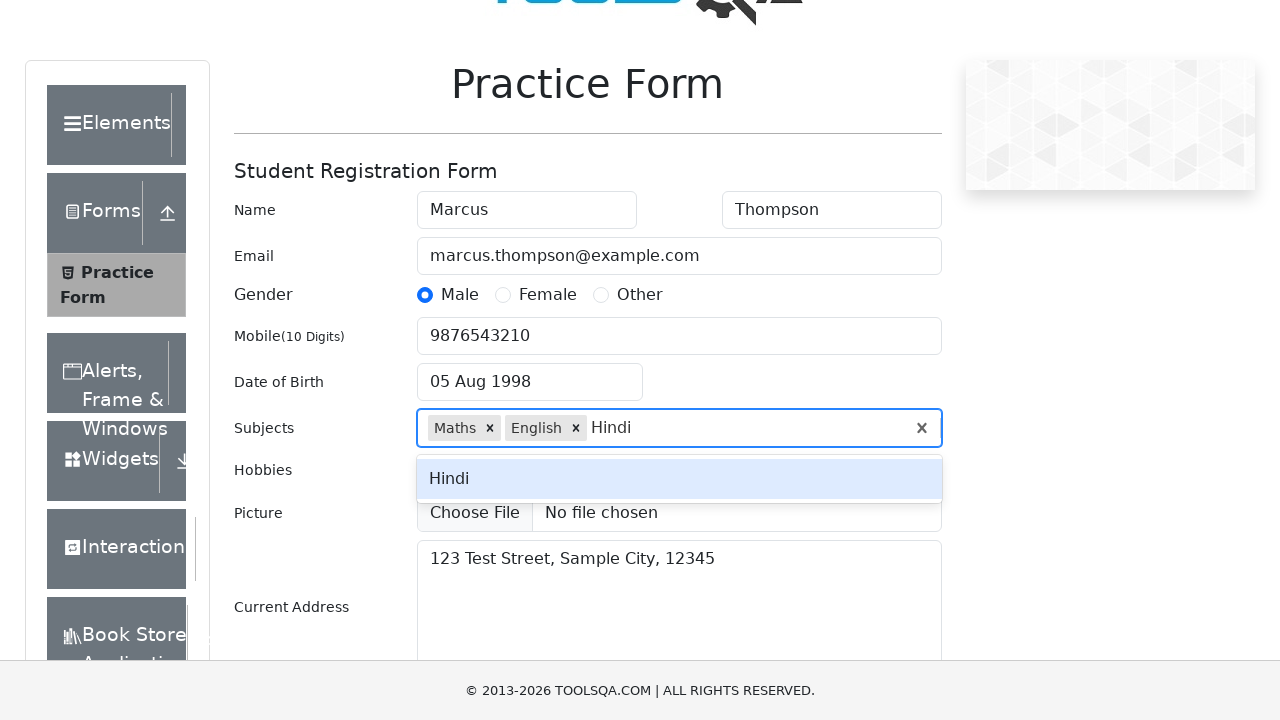

Pressed Enter to add Hindi subject
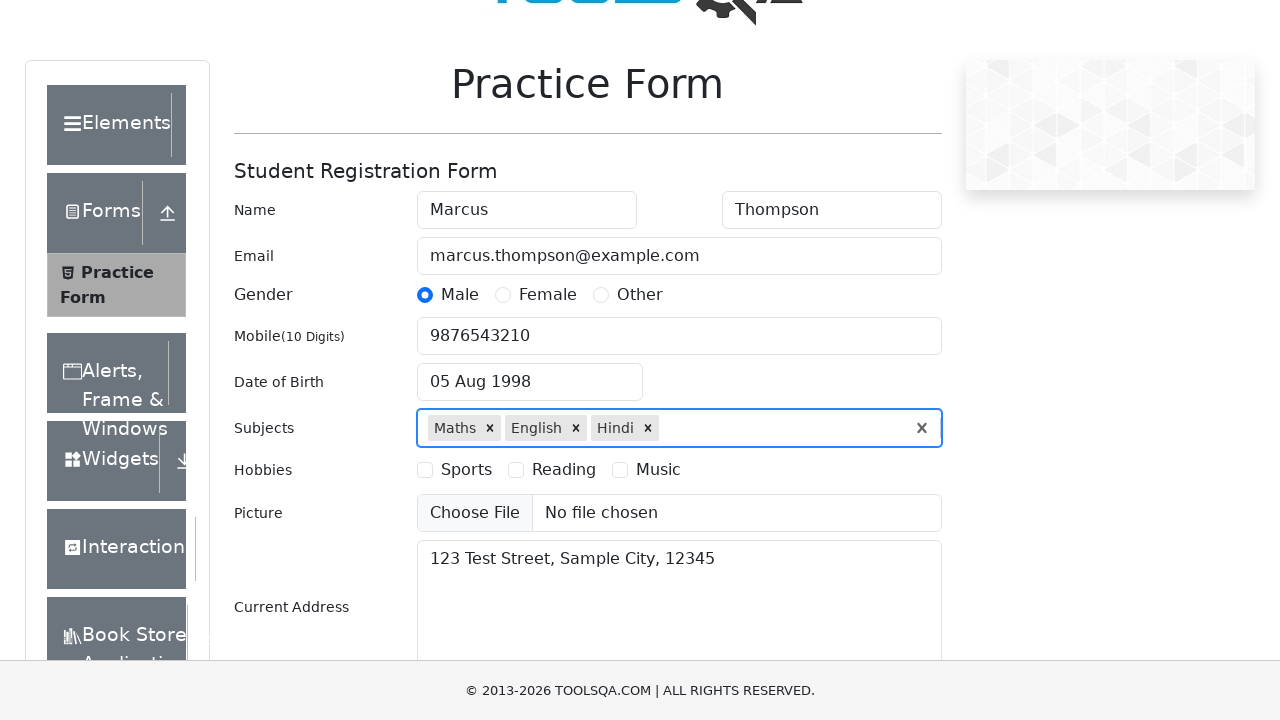

Clicked indicator to remove all subjects at (922, 428) on .subjects-auto-complete__indicator
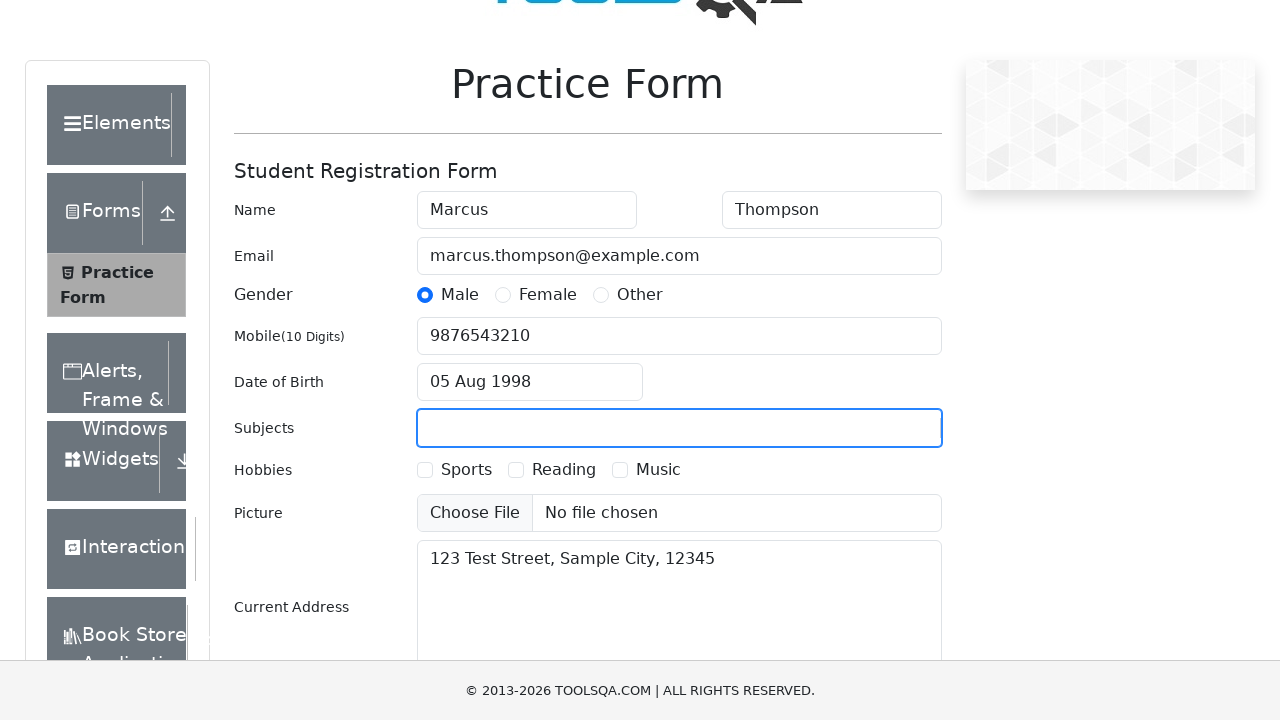

Clicked subjects input field to add new subjects at (679, 428) on .subjects-auto-complete__value-container
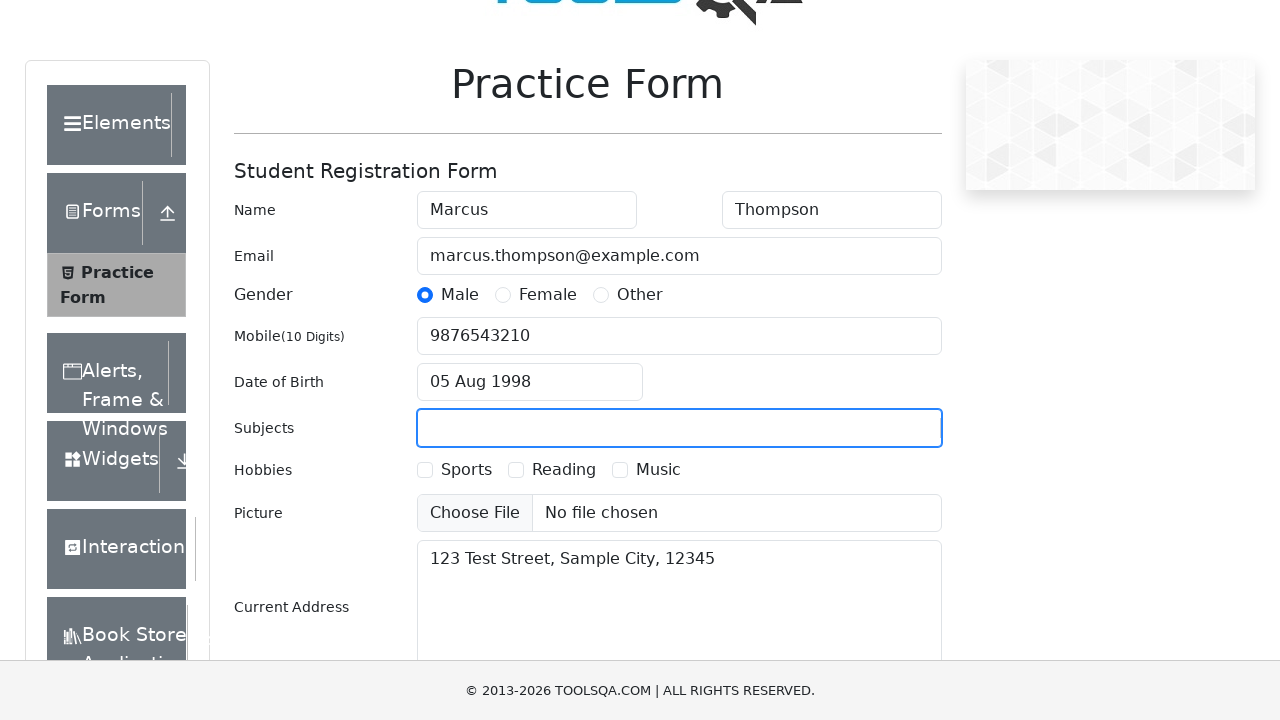

Typed 'Physics' in subjects field
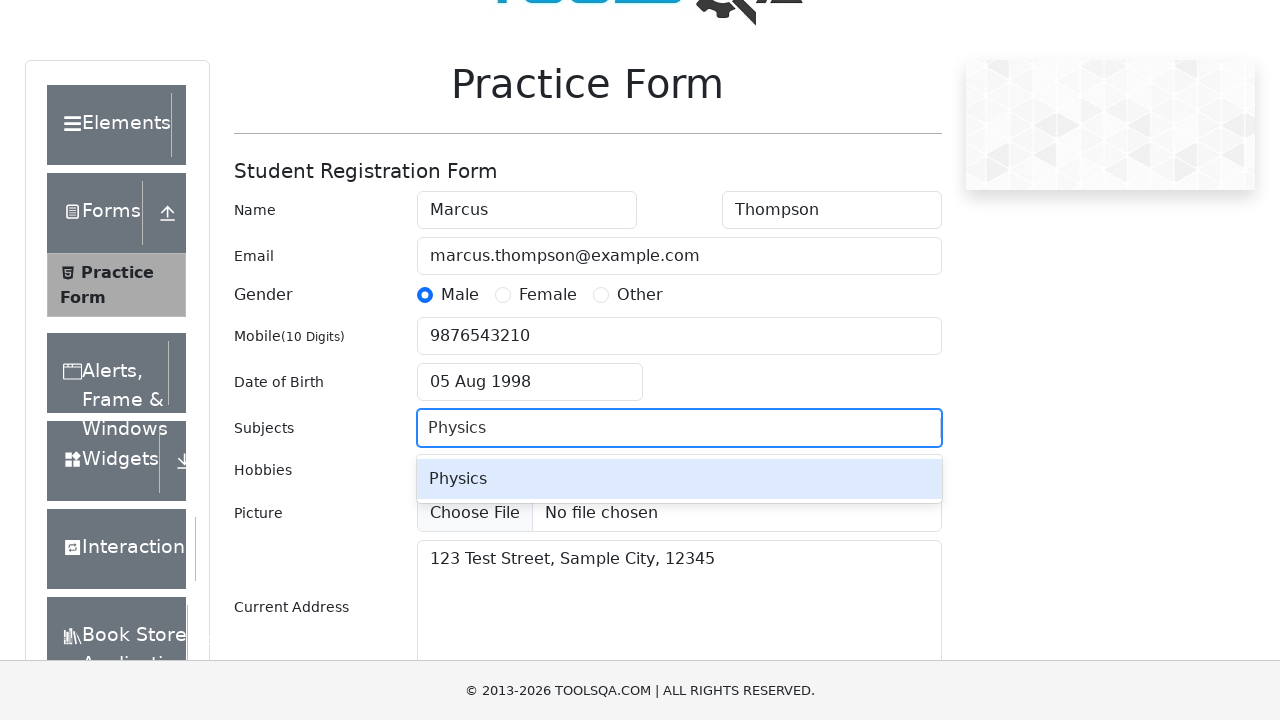

Pressed Enter to add Physics subject
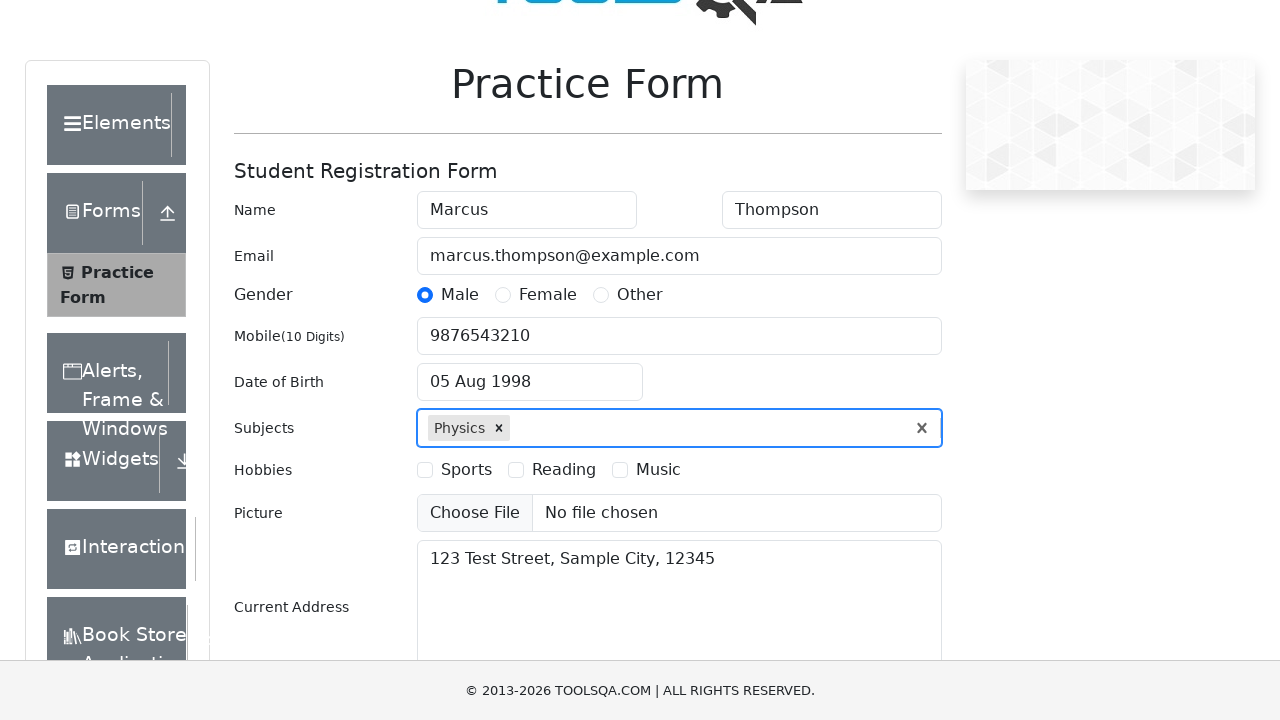

Clicked subjects input field again at (661, 428) on .subjects-auto-complete__value-container
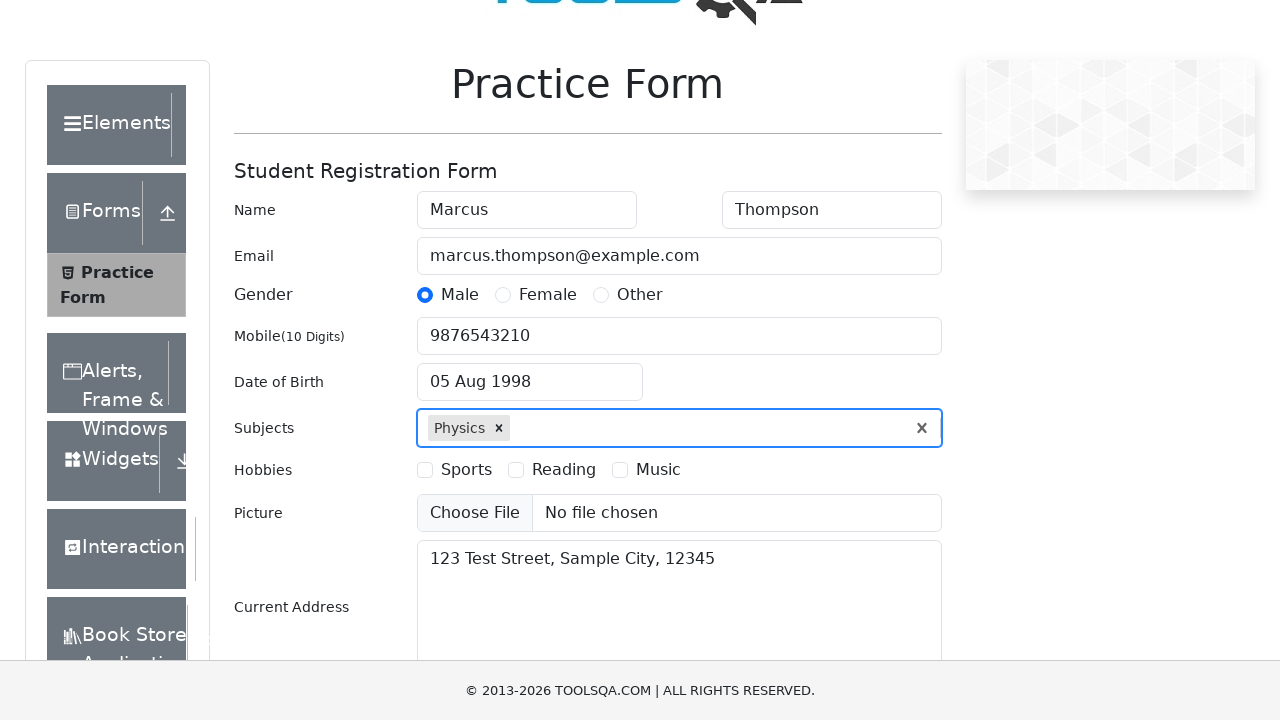

Typed 'Chemistry' in subjects field
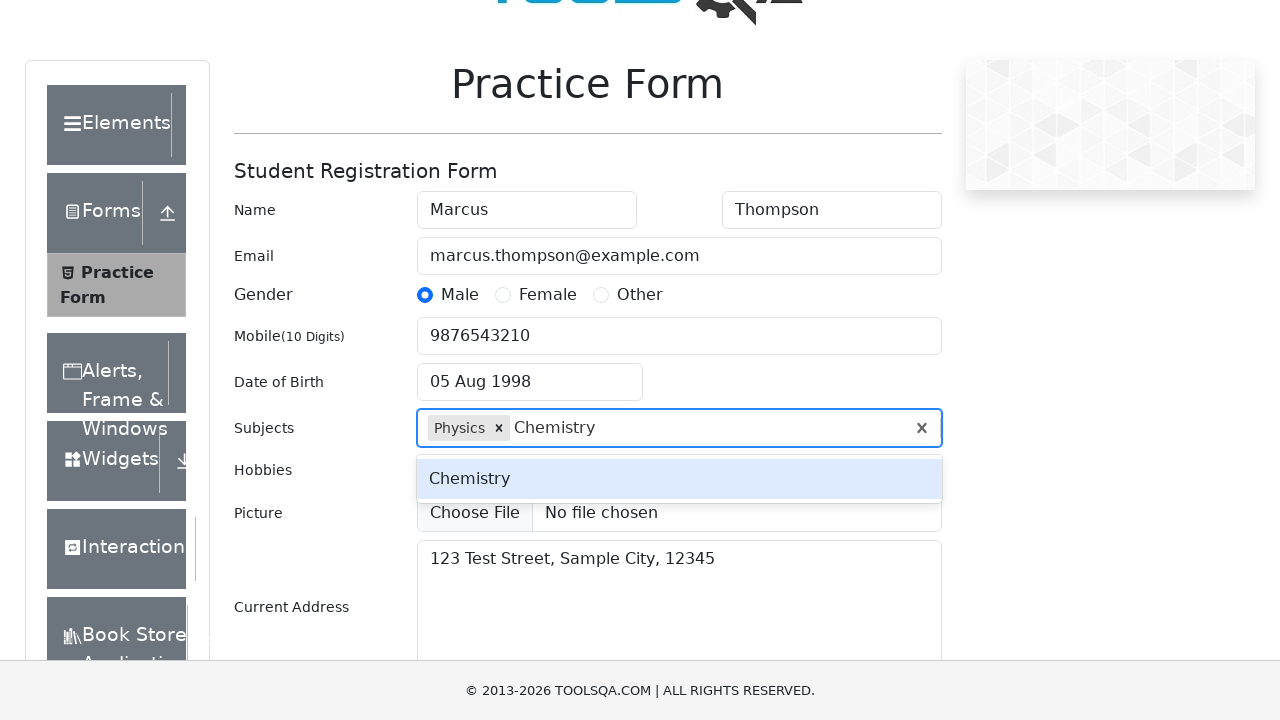

Pressed Enter to add Chemistry subject
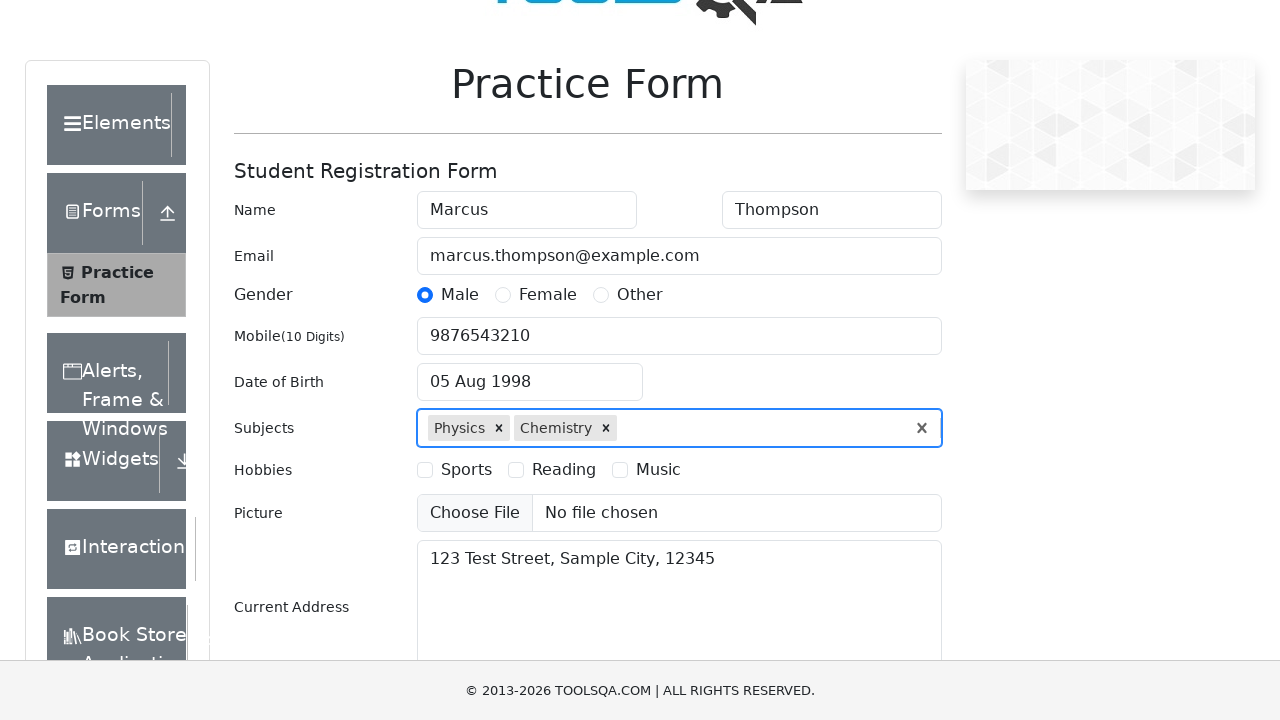

Selected Sports hobby checkbox at (466, 470) on label[for='hobbies-checkbox-1']
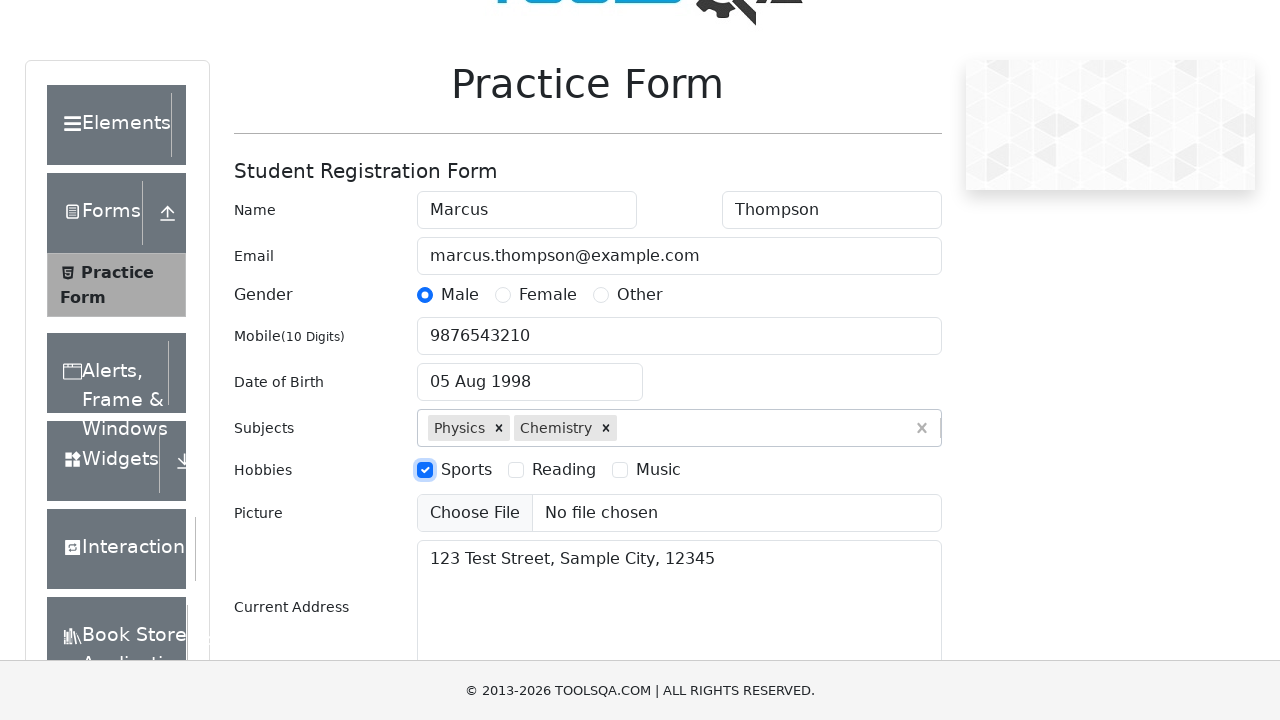

Clicked submit button to submit the form at (885, 499) on button#submit
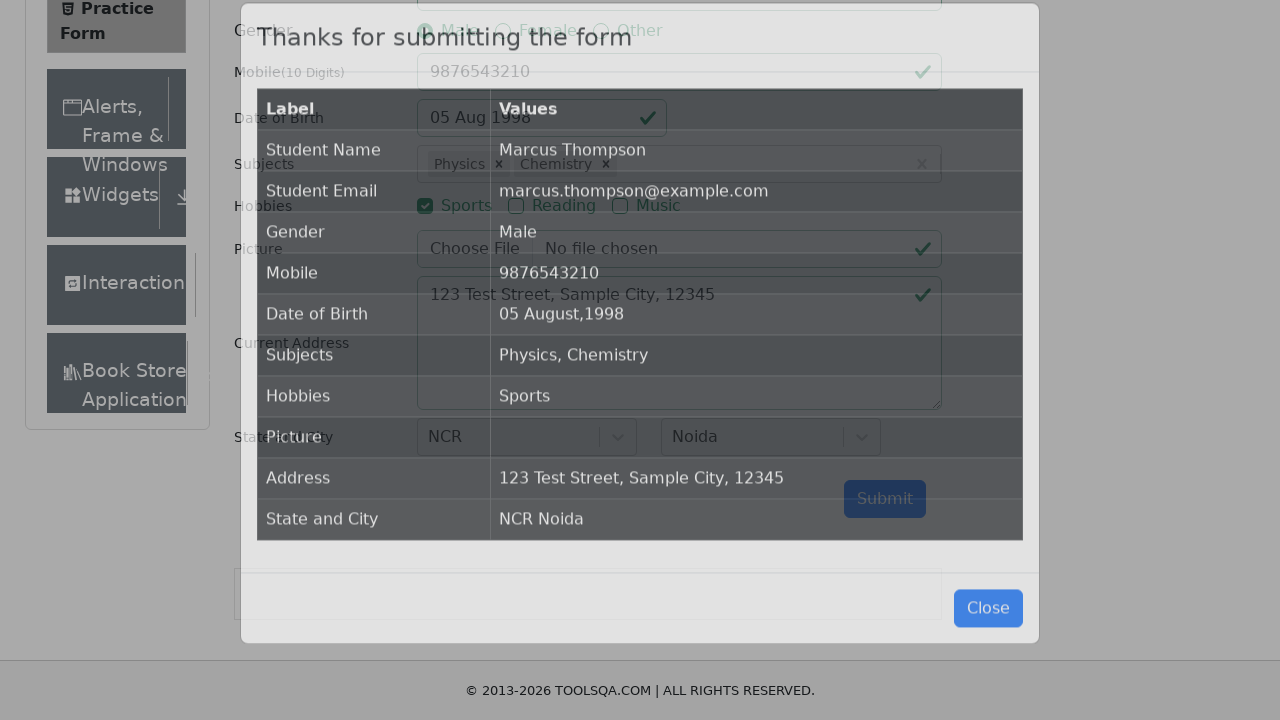

Form submission confirmed - modal content appeared
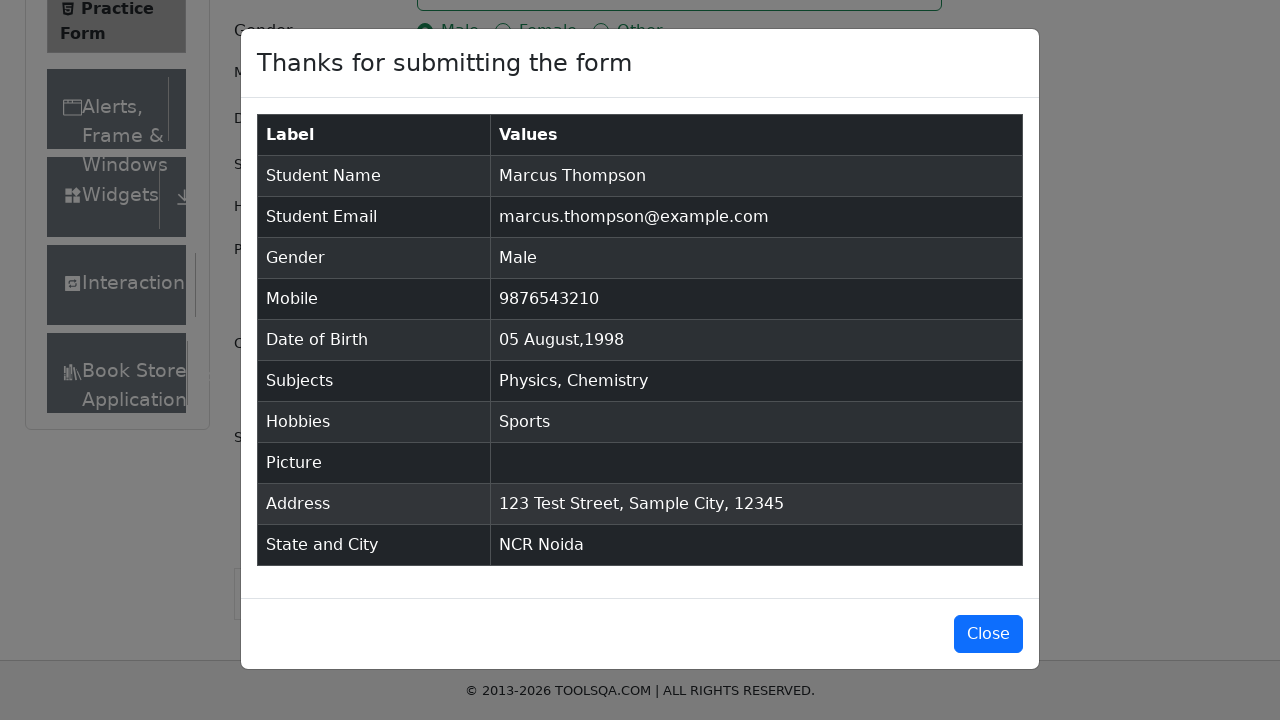

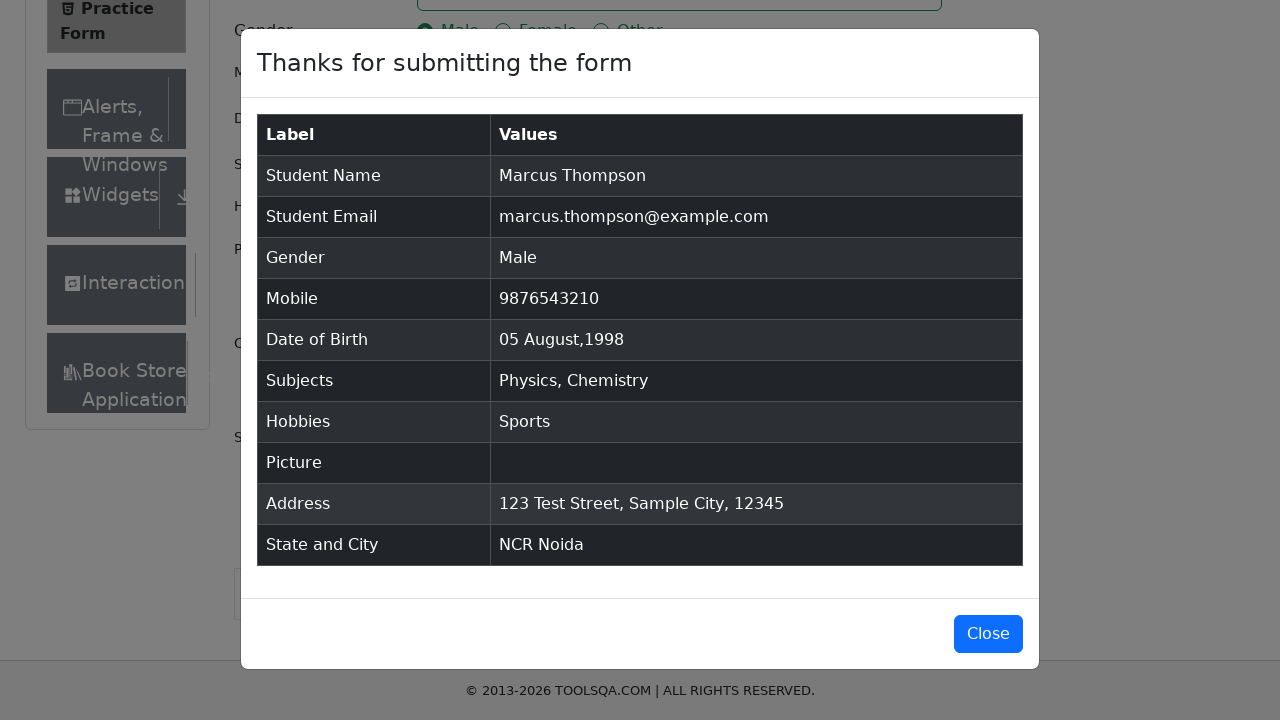